Tests browser window switching functionality by clicking all external links that open in new tabs, then iterating through all opened windows and switching to each one to verify they opened correctly.

Starting URL: https://www.selenium.dev/

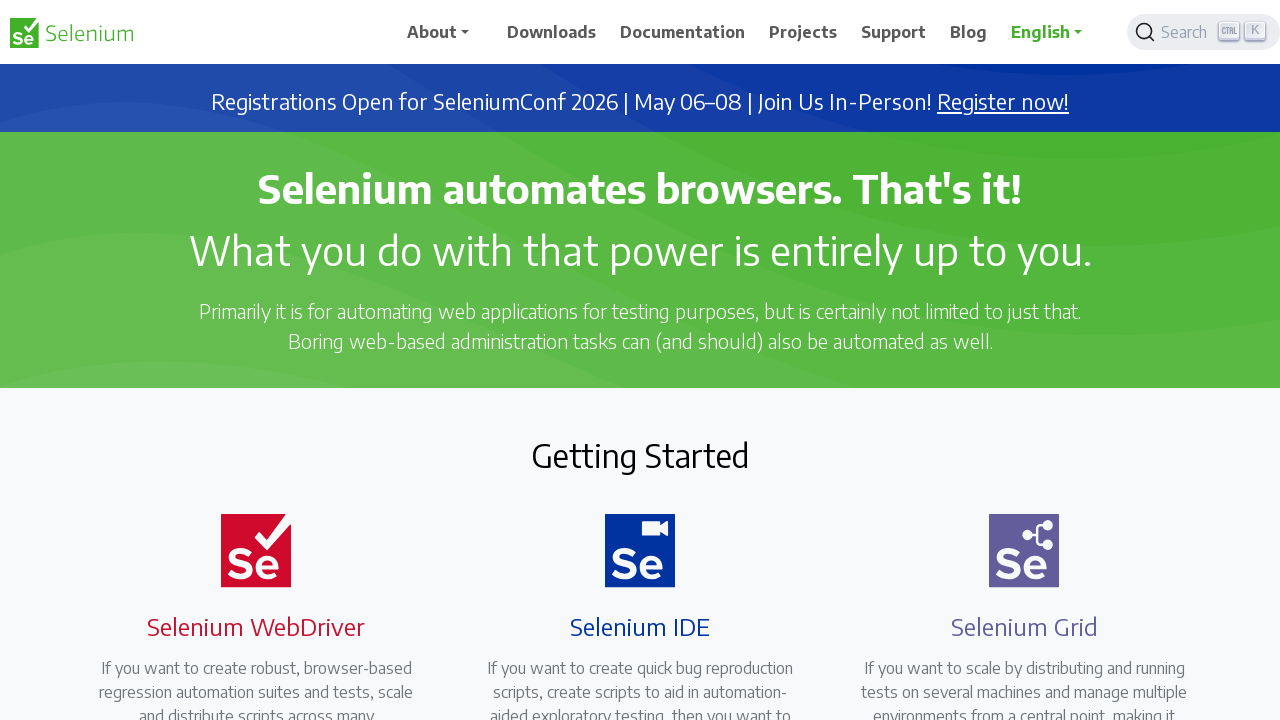

Retrieved all external links with target='_blank'
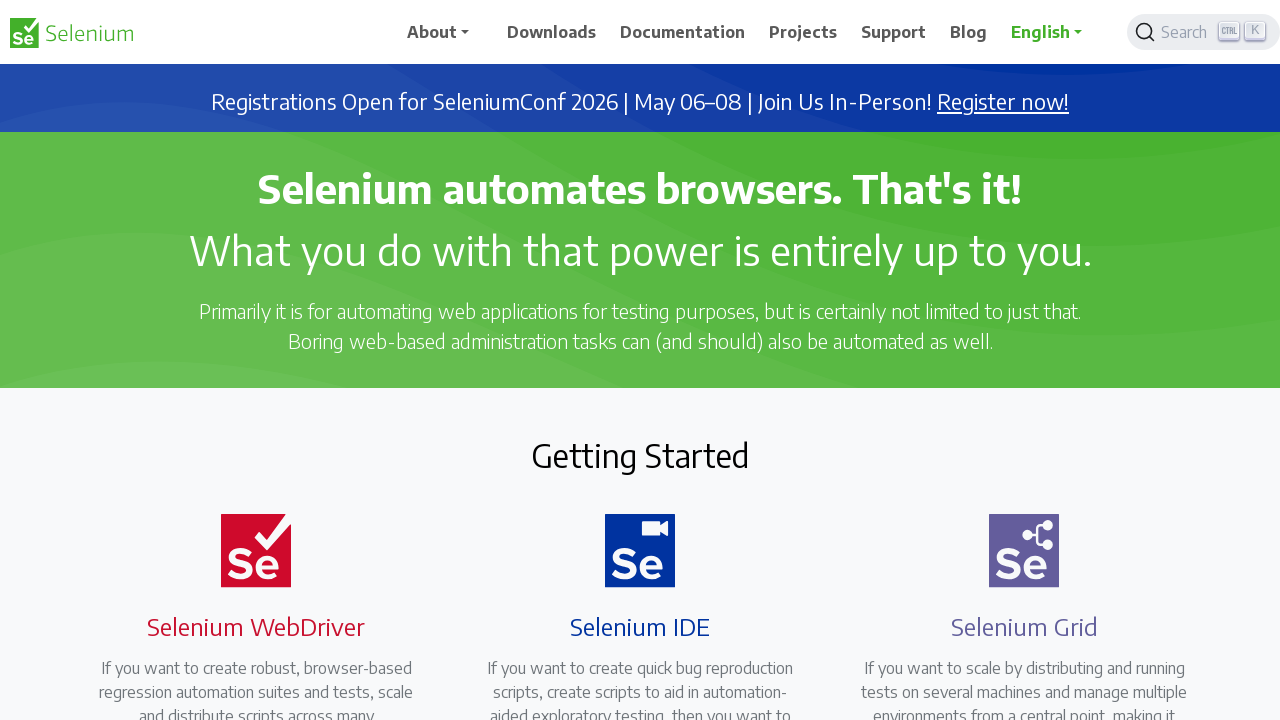

Retrieved href attribute from link: https://seleniumconf.com/register/?utm_medium=Referral&utm_source=selenium.dev&utm_campaign=register
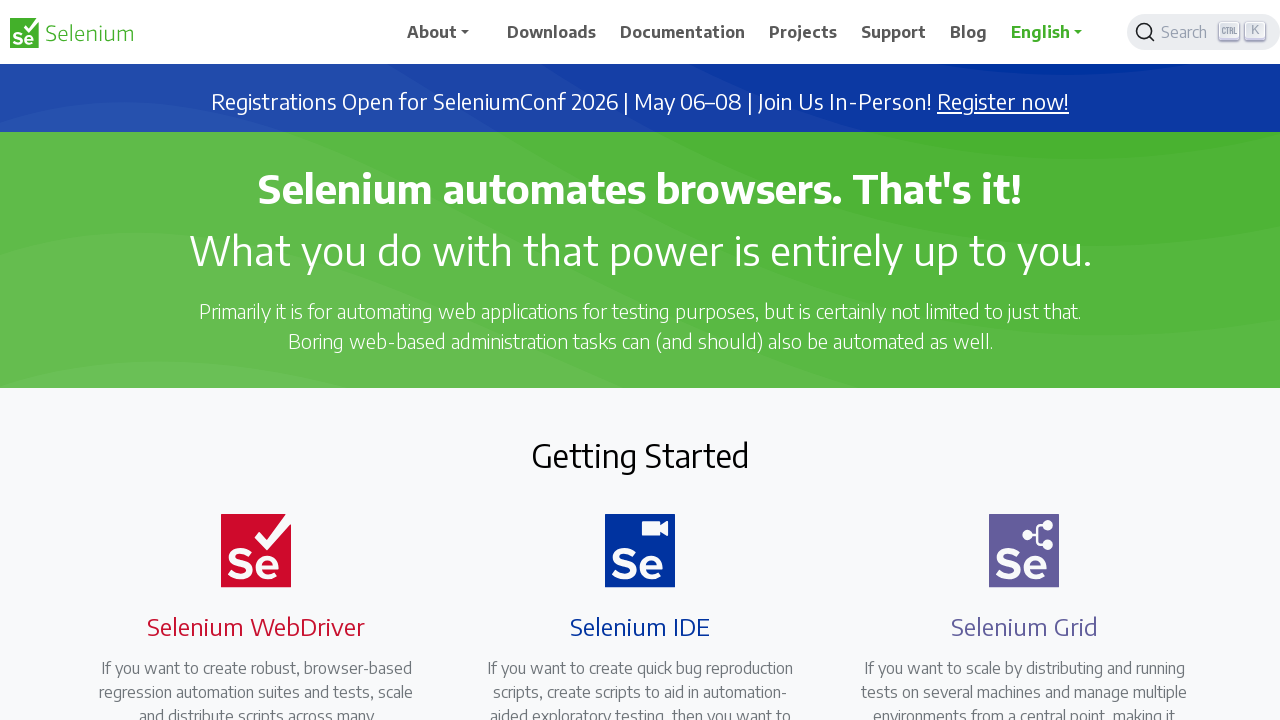

Clicked external link to open in new tab: https://seleniumconf.com/register/?utm_medium=Referral&utm_source=selenium.dev&utm_campaign=register at (1003, 102) on a[target='_blank'] >> nth=0
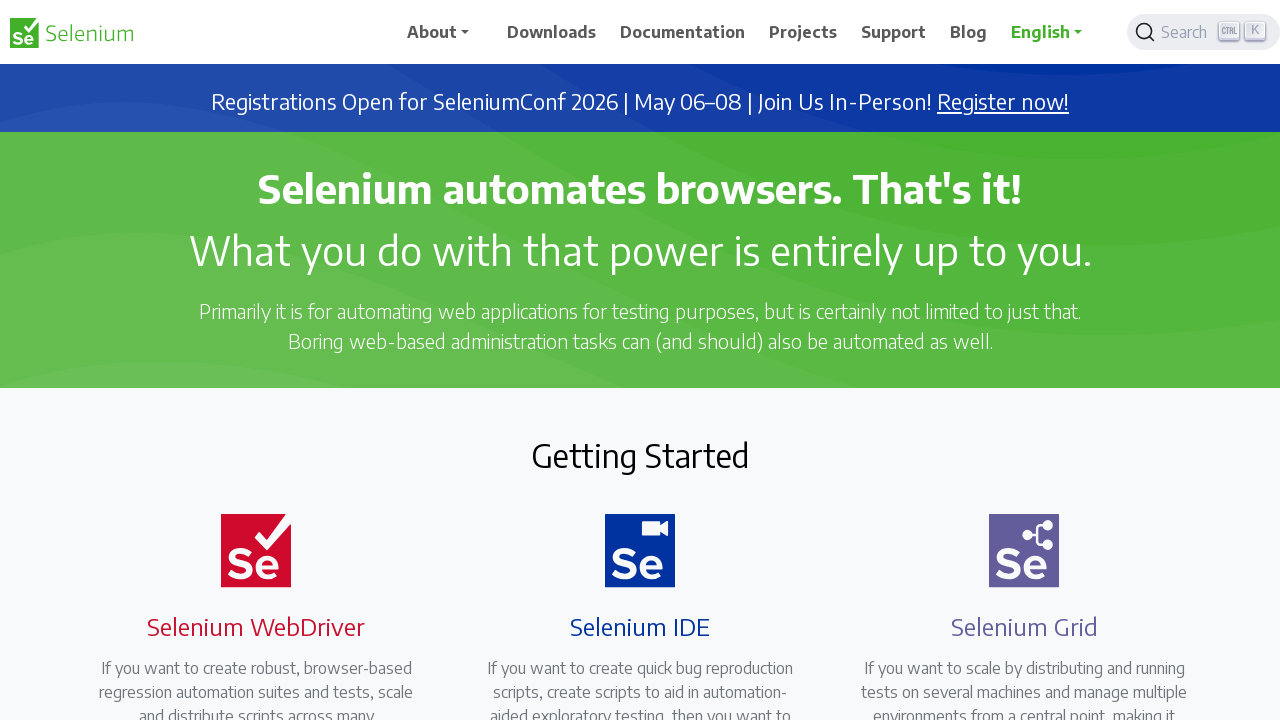

Retrieved href attribute from link: https://opencollective.com/selenium
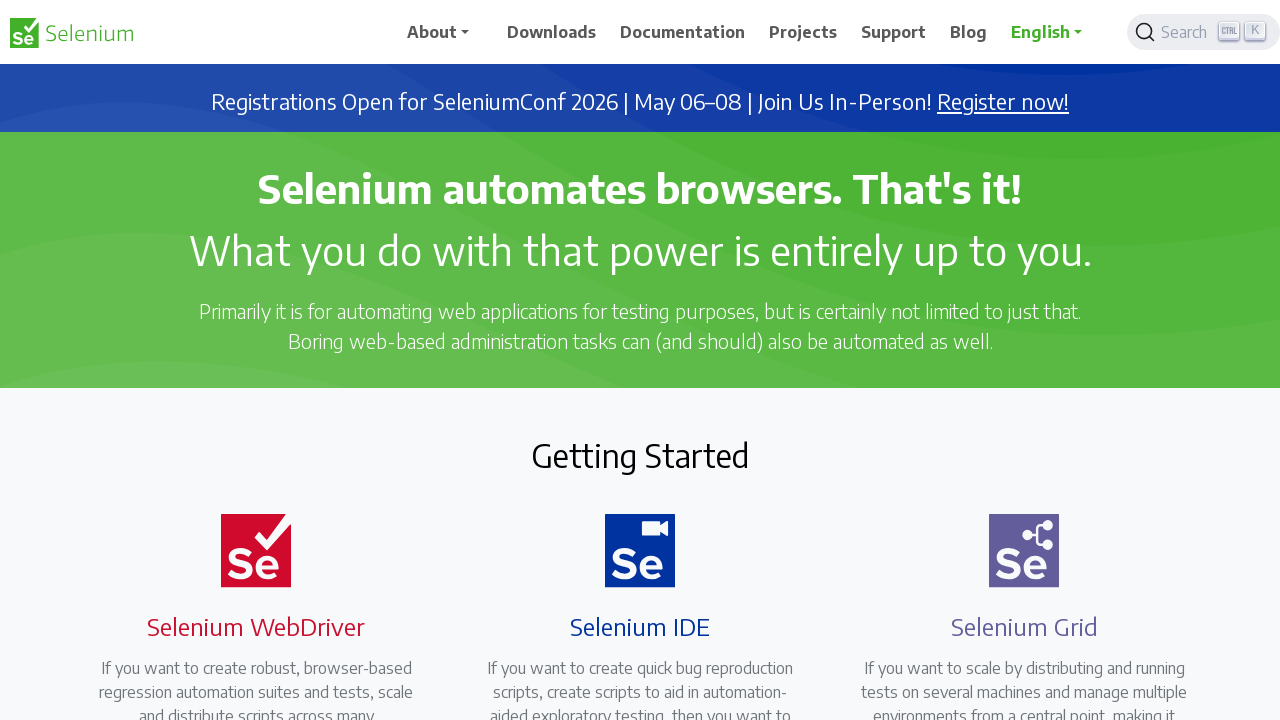

Clicked external link to open in new tab: https://opencollective.com/selenium at (687, 409) on a[target='_blank'] >> nth=1
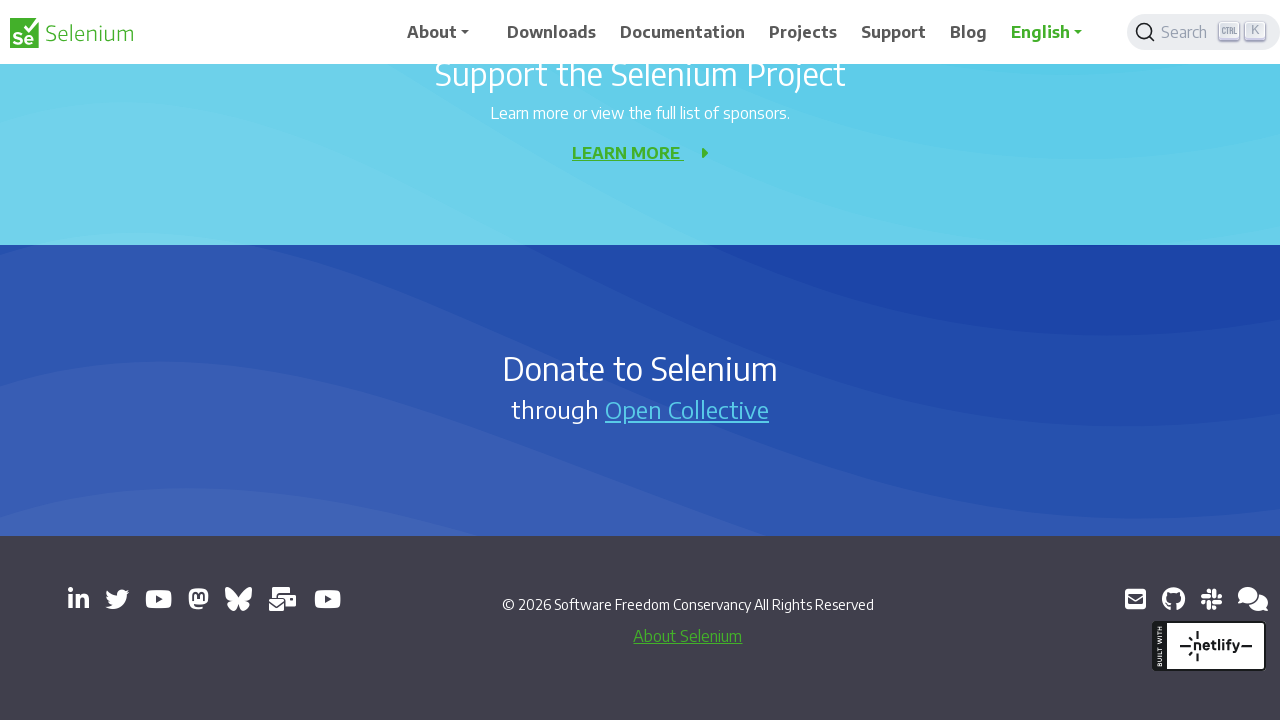

Retrieved href attribute from link: https://www.linkedin.com/company/4826427/
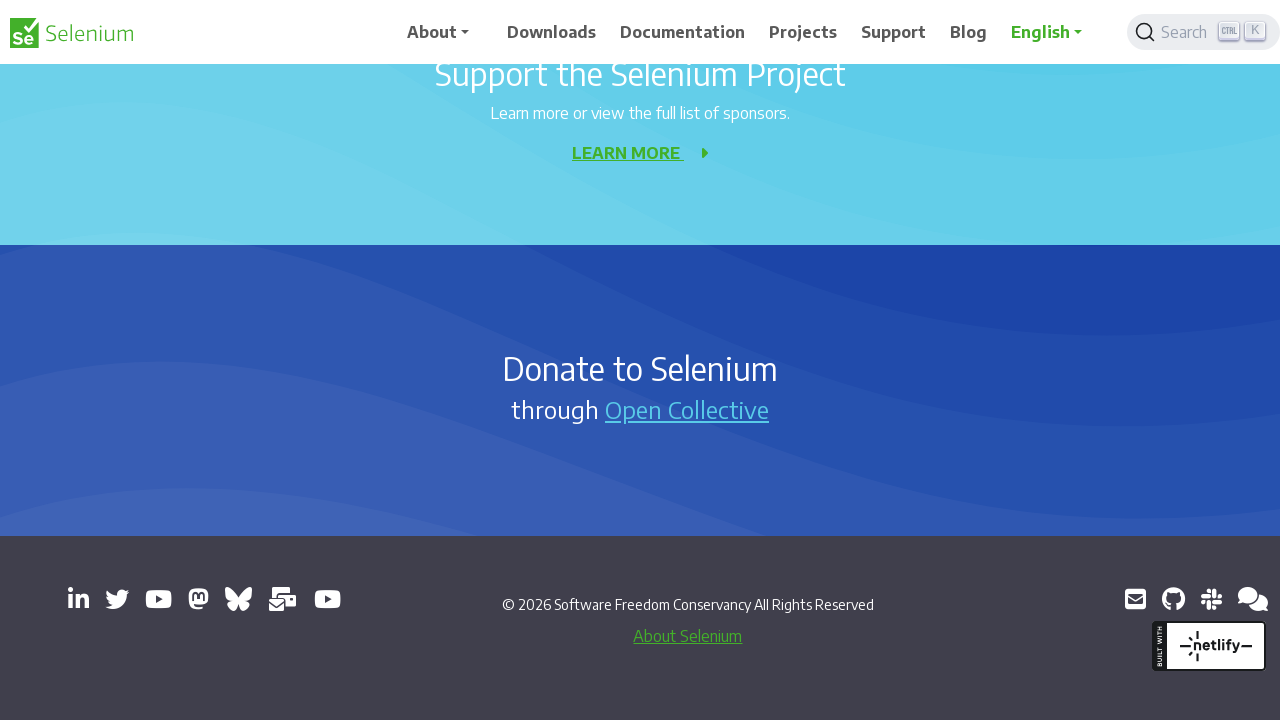

Clicked external link to open in new tab: https://www.linkedin.com/company/4826427/ at (78, 599) on a[target='_blank'] >> nth=2
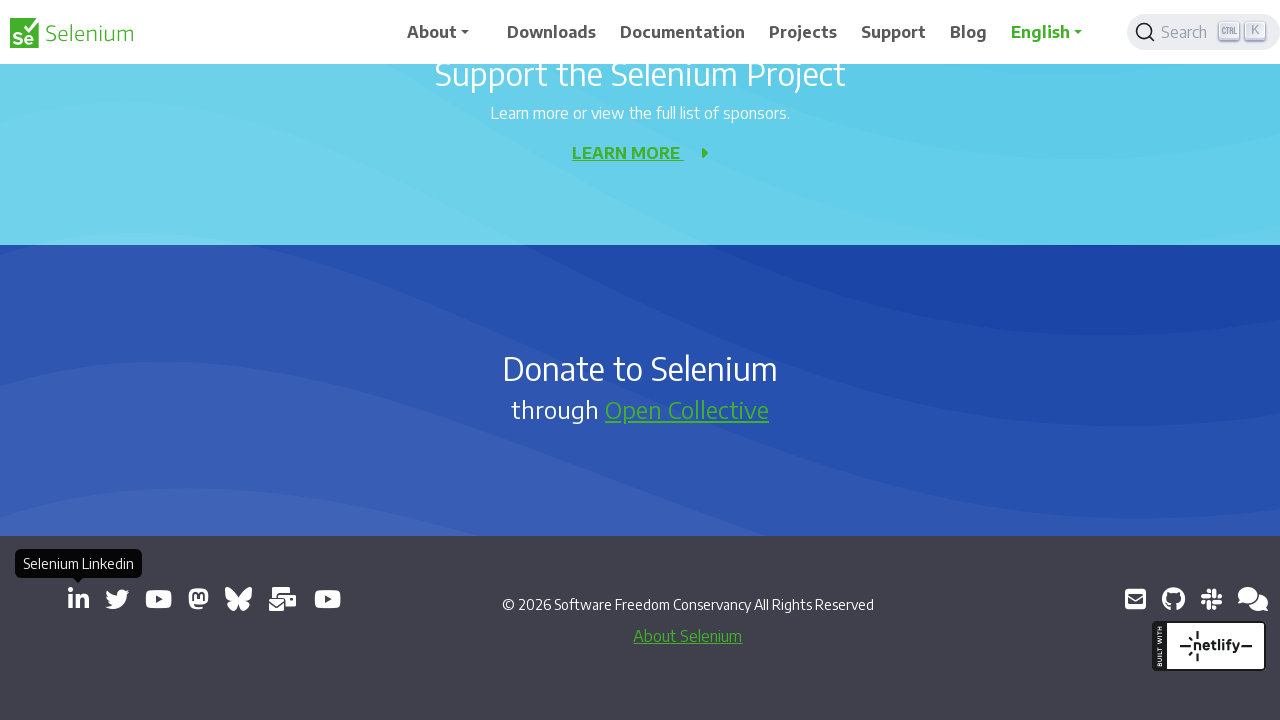

Retrieved href attribute from link: https://x.com/SeleniumHQ
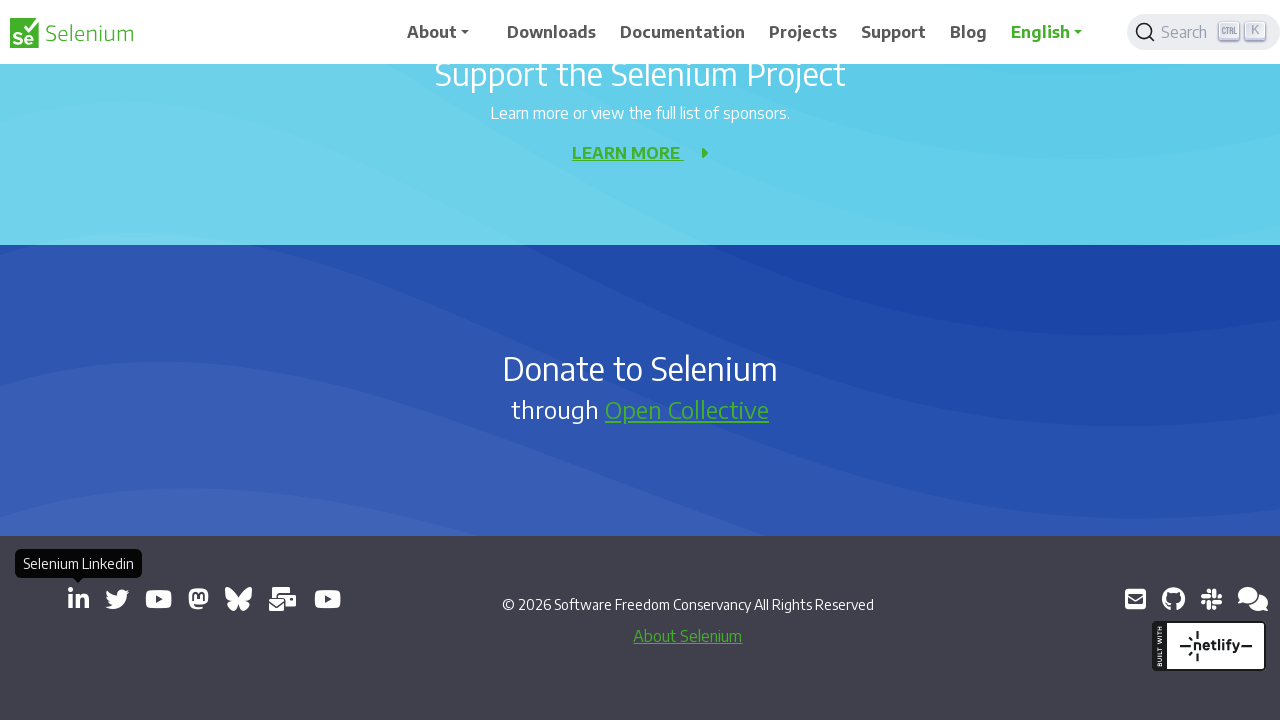

Clicked external link to open in new tab: https://x.com/SeleniumHQ at (117, 599) on a[target='_blank'] >> nth=3
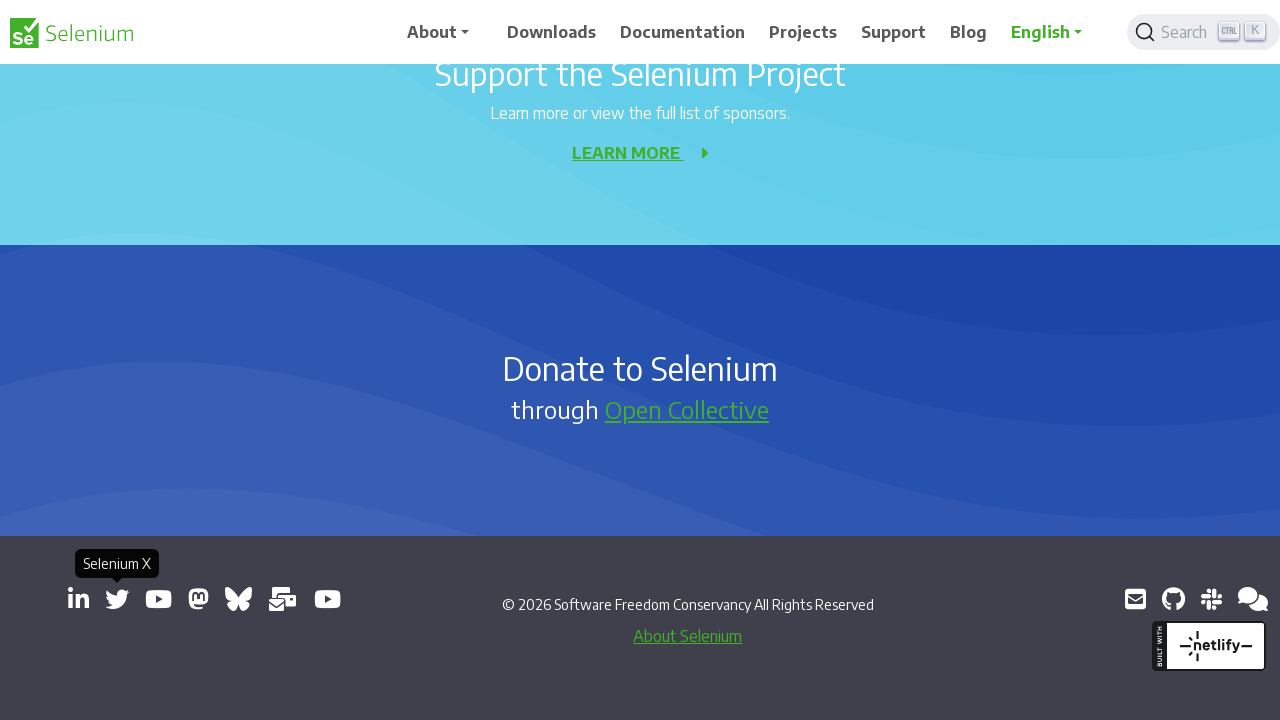

Retrieved href attribute from link: https://www.youtube.com/@SeleniumHQProject/
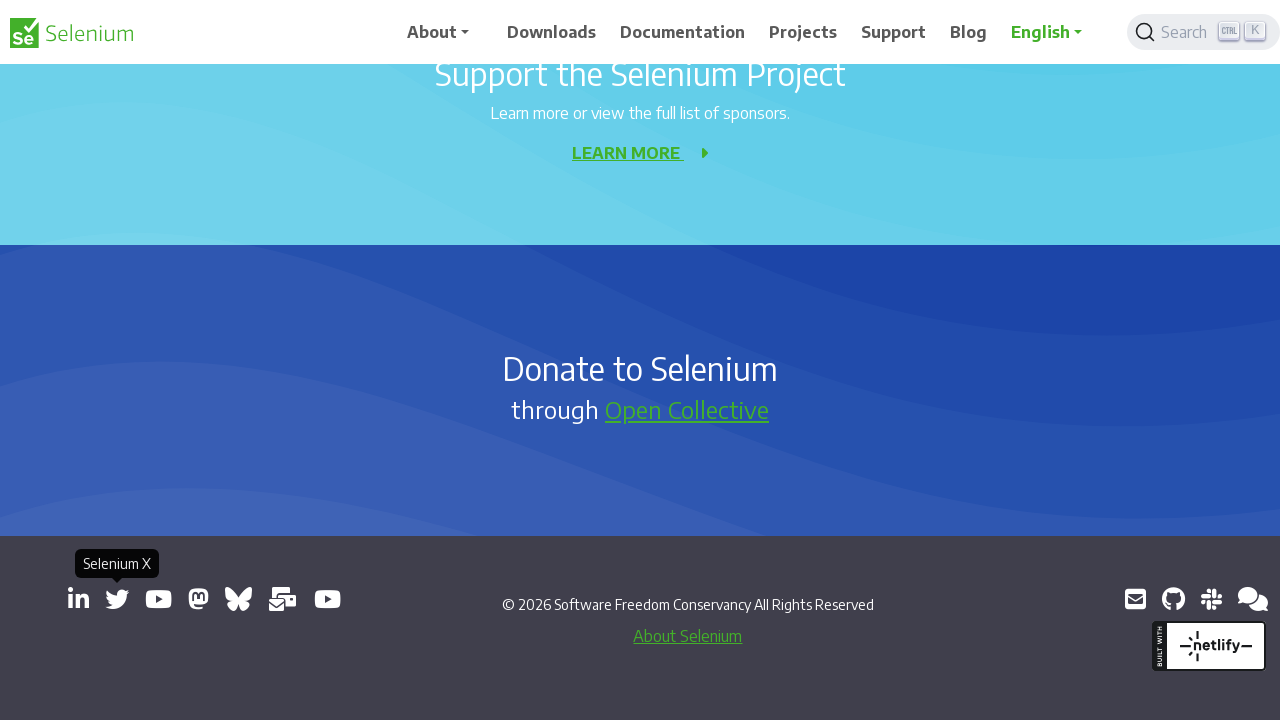

Clicked external link to open in new tab: https://www.youtube.com/@SeleniumHQProject/ at (158, 599) on a[target='_blank'] >> nth=4
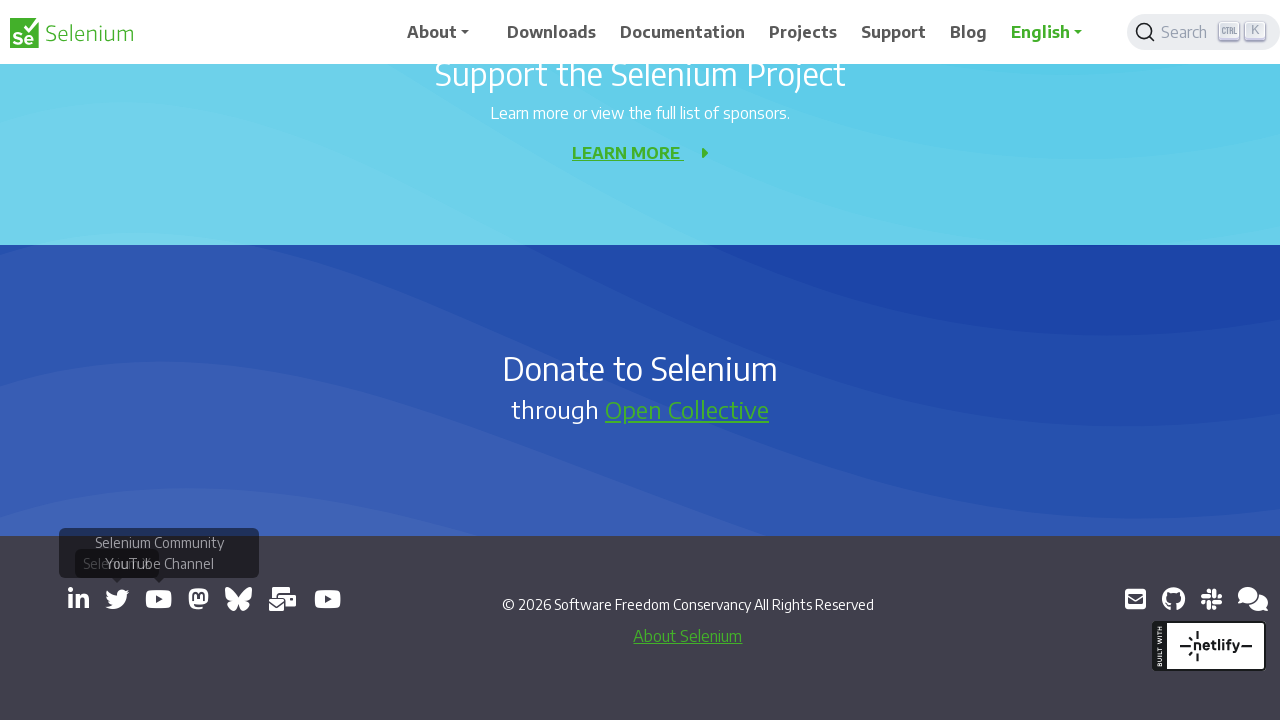

Retrieved href attribute from link: https://mastodon.social/@seleniumHQ@fosstodon.org
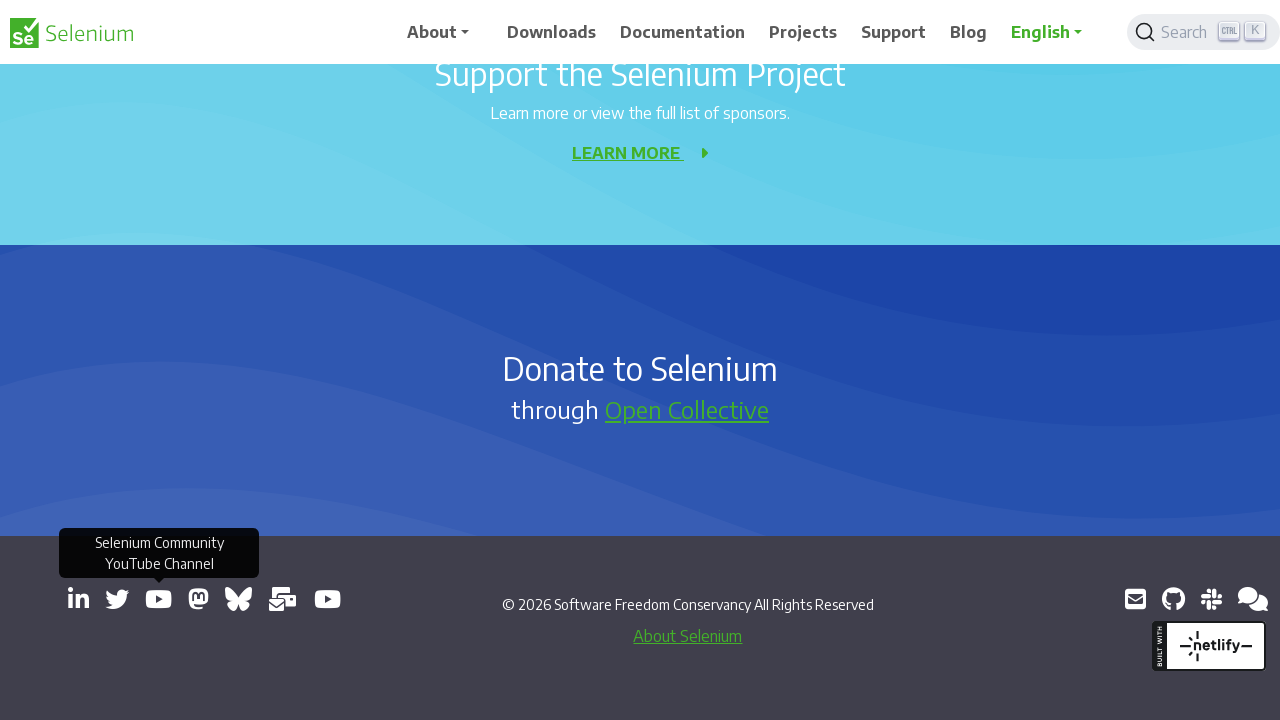

Clicked external link to open in new tab: https://mastodon.social/@seleniumHQ@fosstodon.org at (198, 599) on a[target='_blank'] >> nth=5
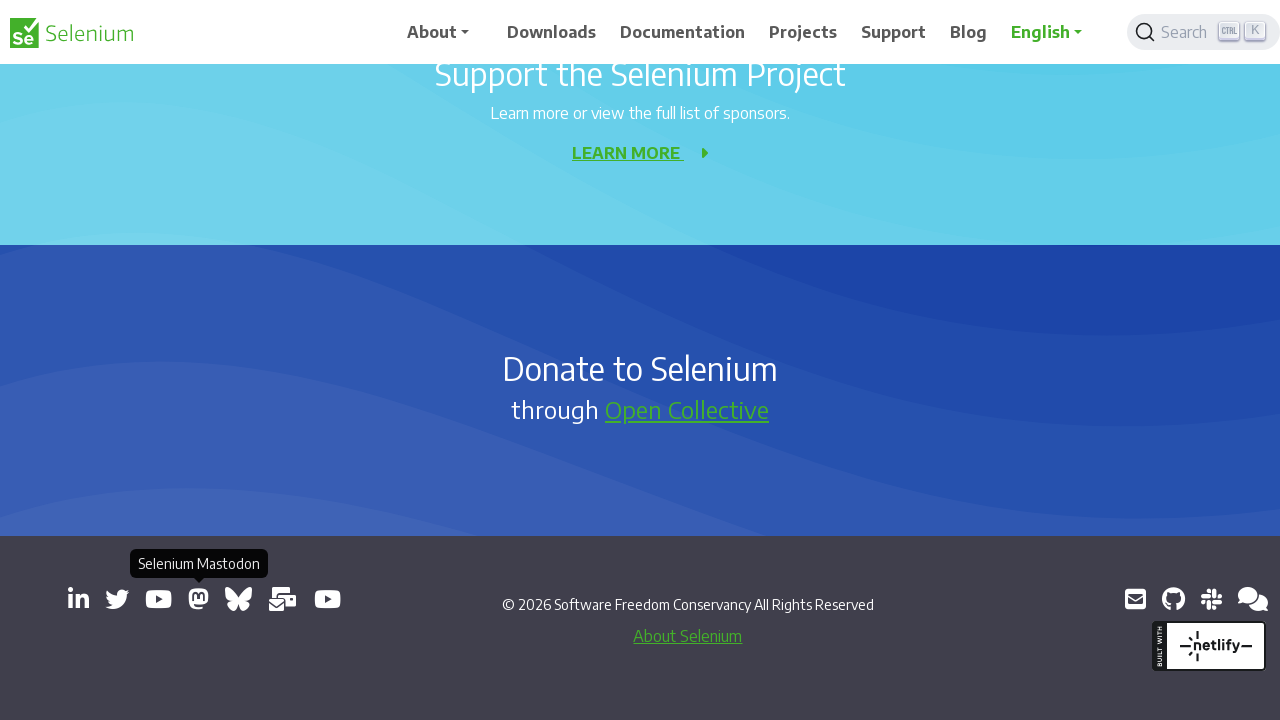

Retrieved href attribute from link: https://bsky.app/profile/seleniumconf.bsky.social
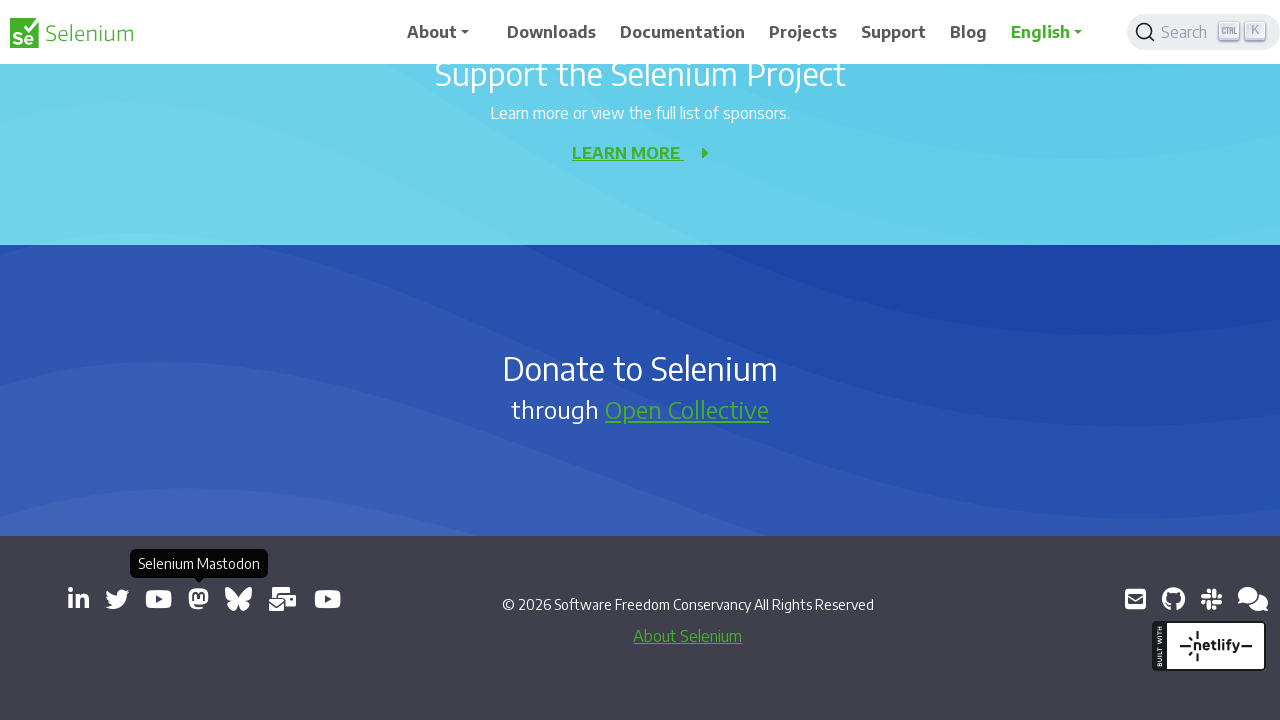

Clicked external link to open in new tab: https://bsky.app/profile/seleniumconf.bsky.social at (238, 599) on a[target='_blank'] >> nth=6
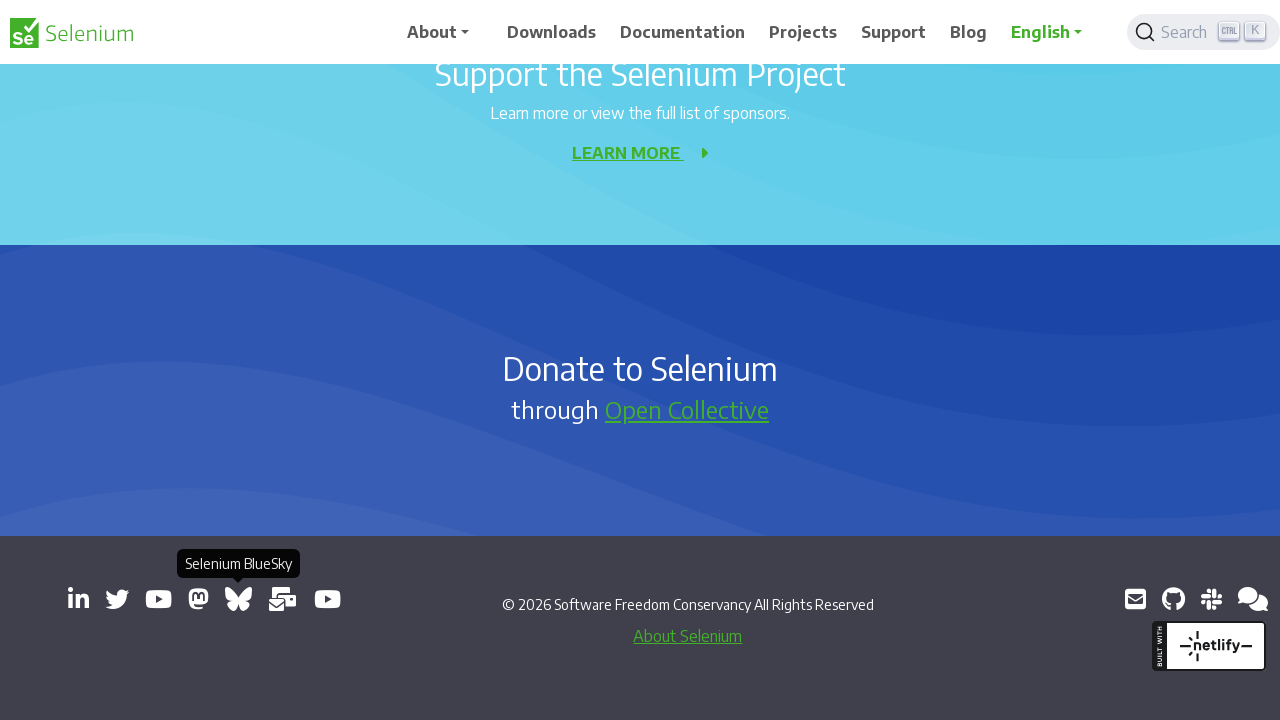

Retrieved href attribute from link: https://groups.google.com/group/selenium-users
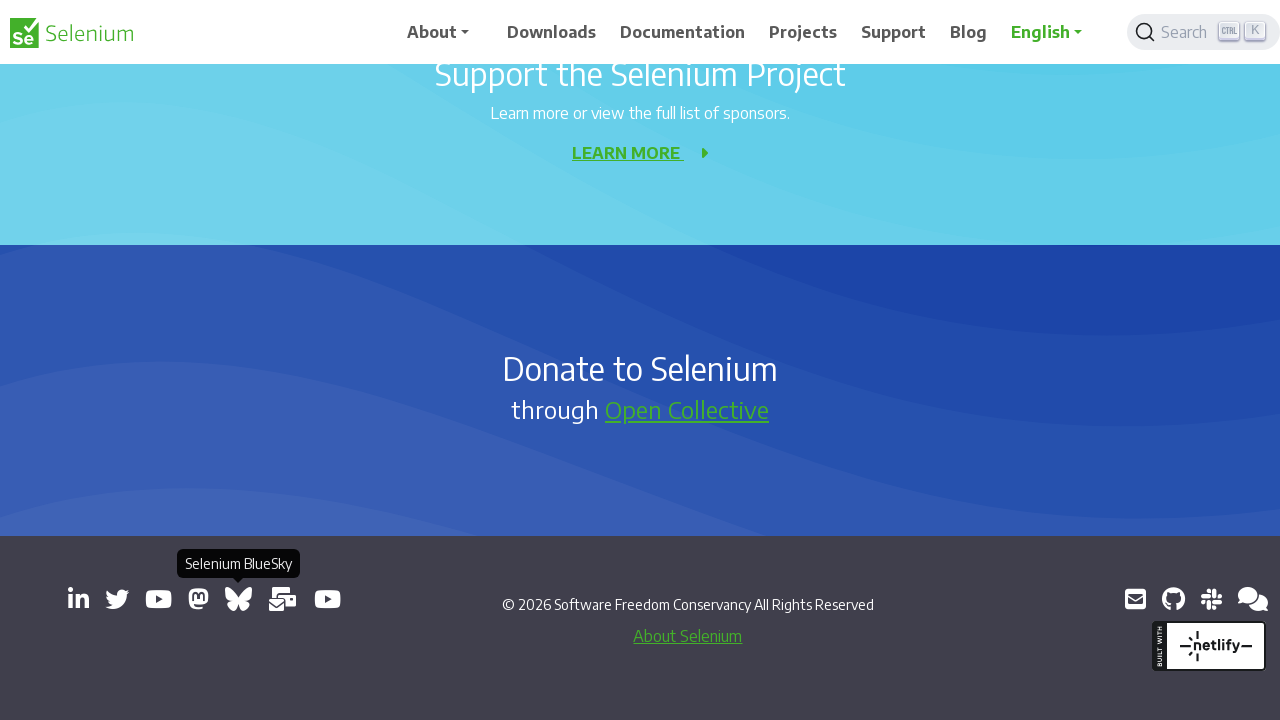

Clicked external link to open in new tab: https://groups.google.com/group/selenium-users at (283, 599) on a[target='_blank'] >> nth=7
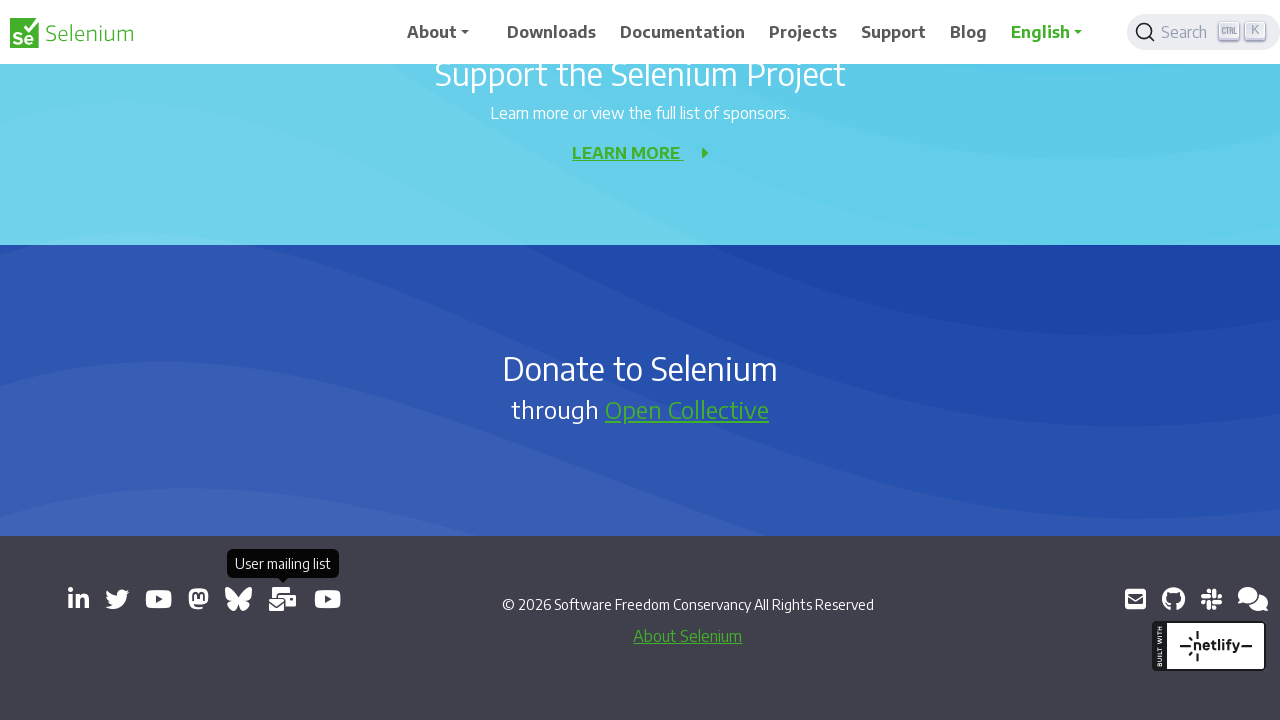

Retrieved href attribute from link: https://www.youtube.com/channel/UCbDlgX_613xNMrDqCe3QNEw
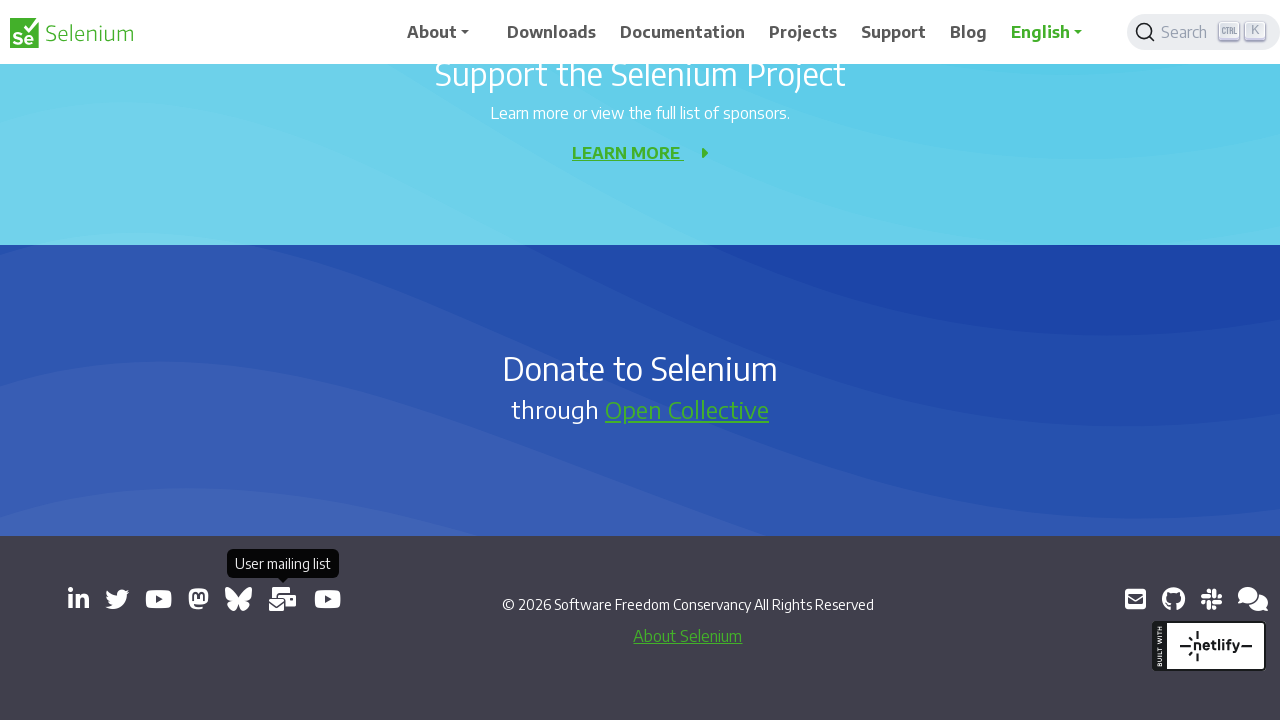

Clicked external link to open in new tab: https://www.youtube.com/channel/UCbDlgX_613xNMrDqCe3QNEw at (328, 599) on a[target='_blank'] >> nth=8
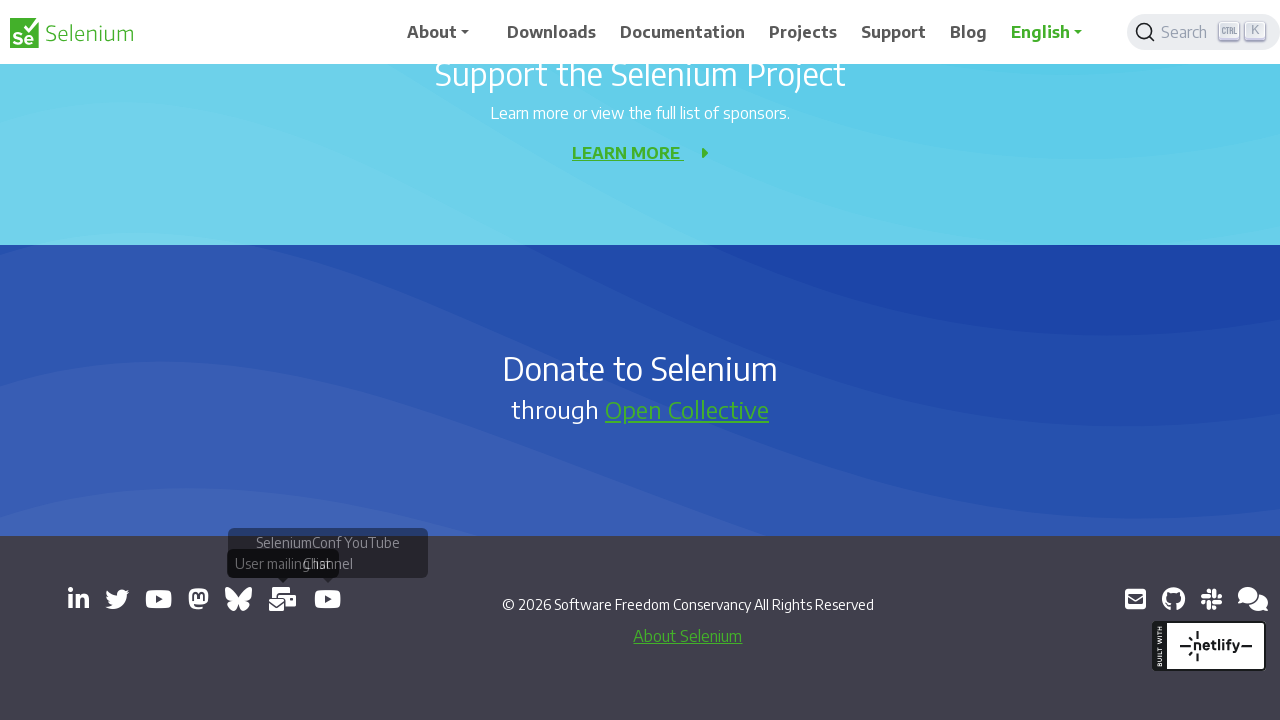

Retrieved href attribute from link: mailto:selenium@sfconservancy.org
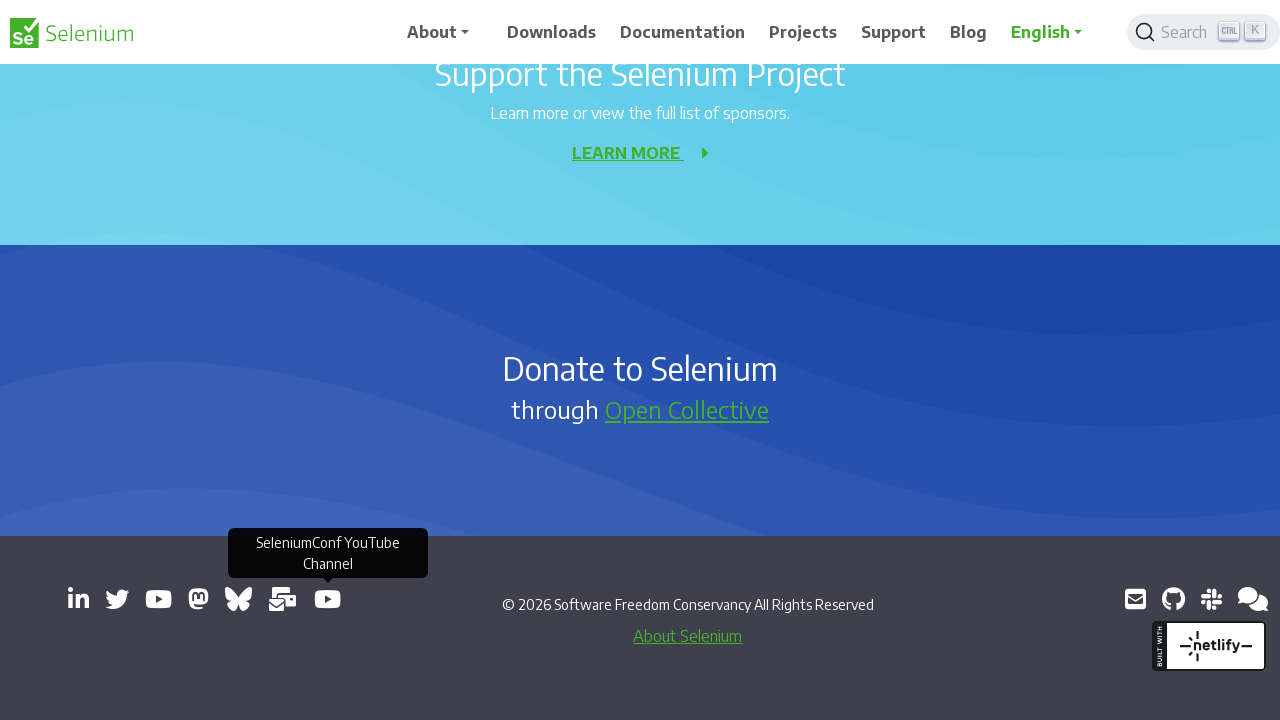

Retrieved href attribute from link: https://github.com/seleniumhq/selenium
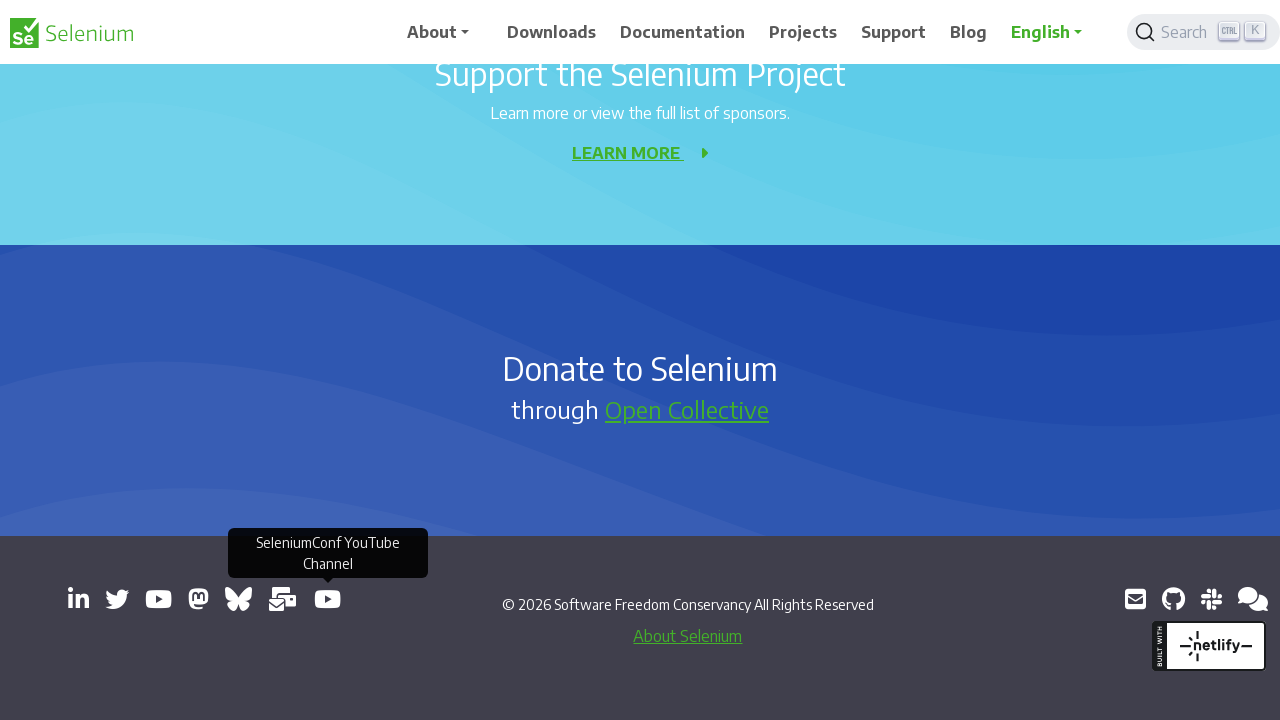

Clicked external link to open in new tab: https://github.com/seleniumhq/selenium at (1173, 599) on a[target='_blank'] >> nth=10
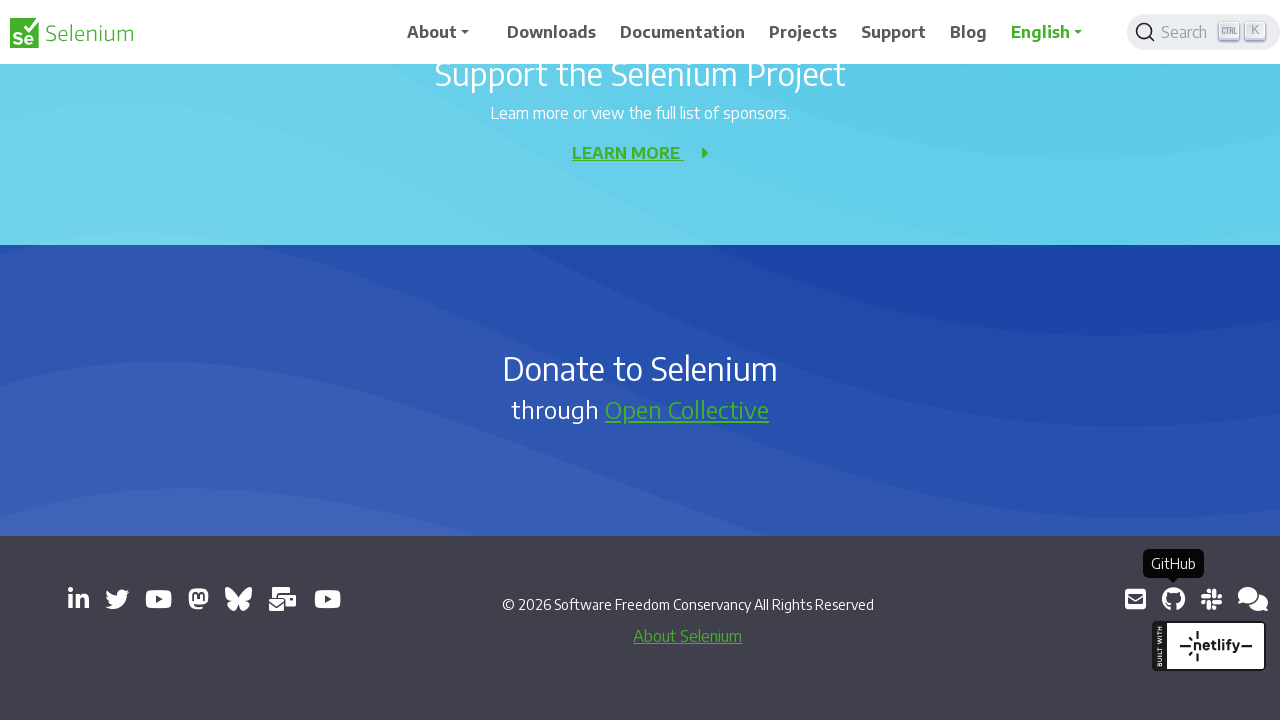

Retrieved href attribute from link: https://inviter.co/seleniumhq
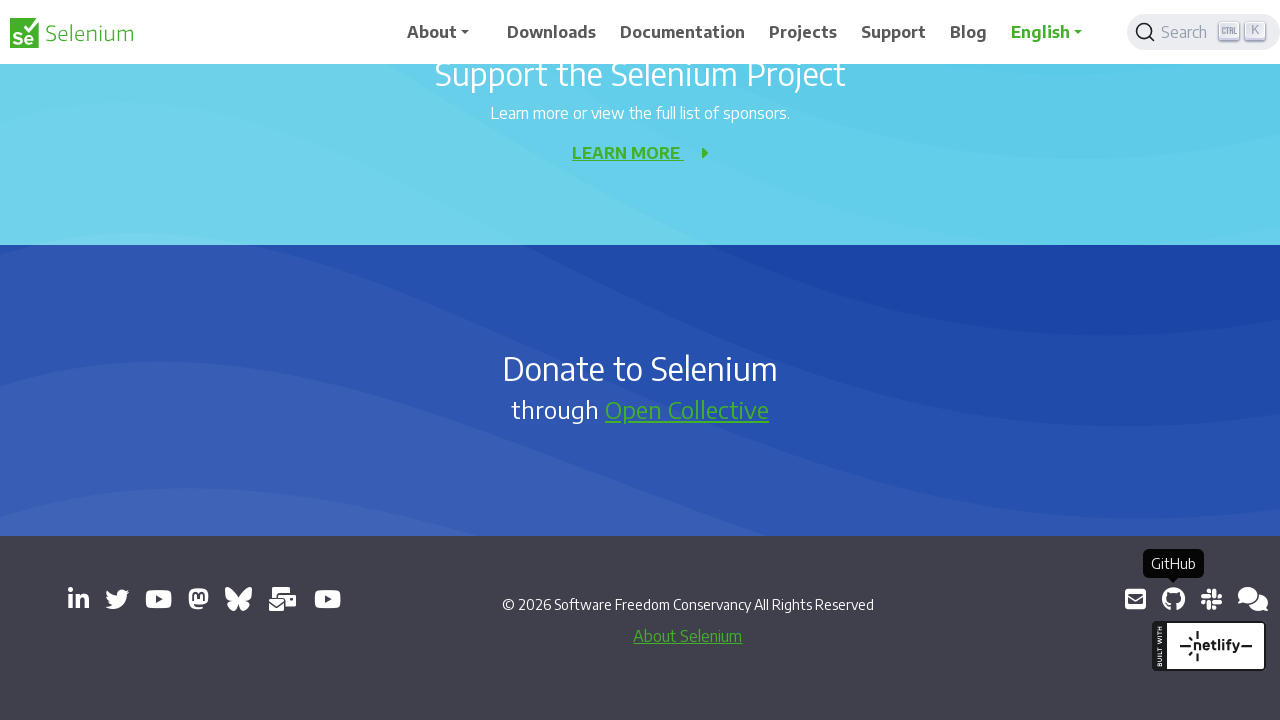

Clicked external link to open in new tab: https://inviter.co/seleniumhq at (1211, 599) on a[target='_blank'] >> nth=11
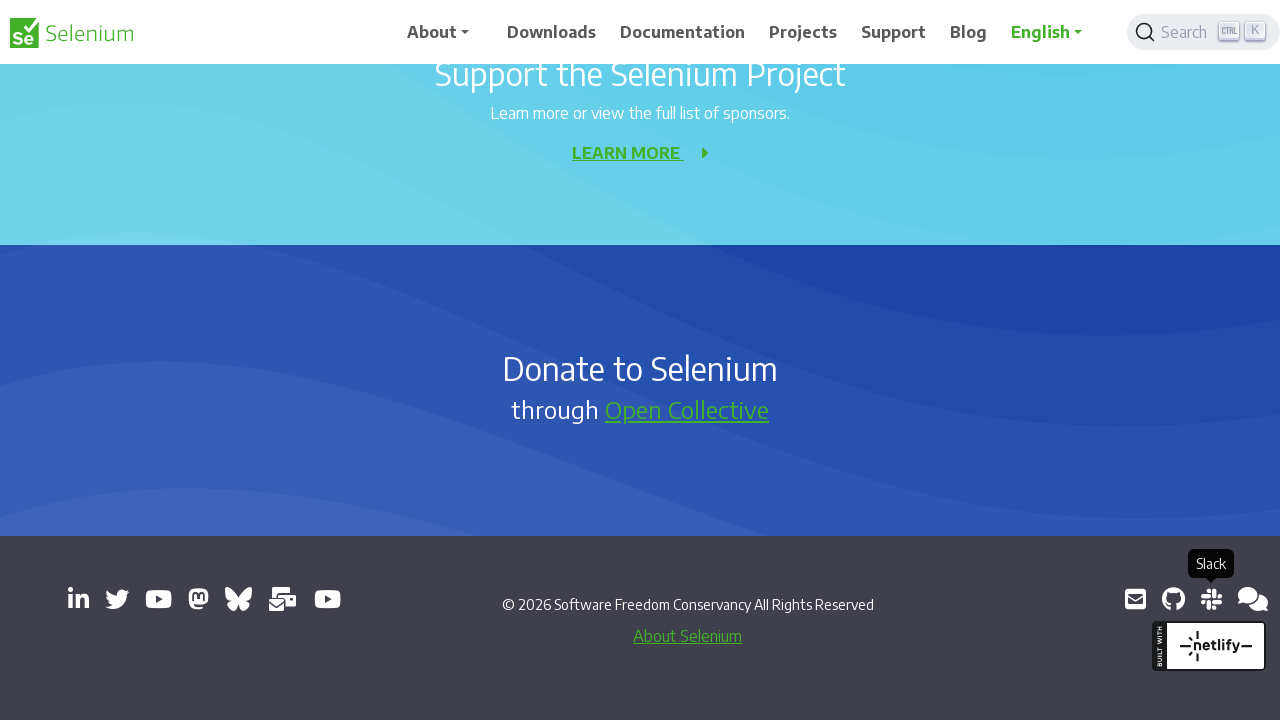

Retrieved href attribute from link: https://web.libera.chat/#selenium
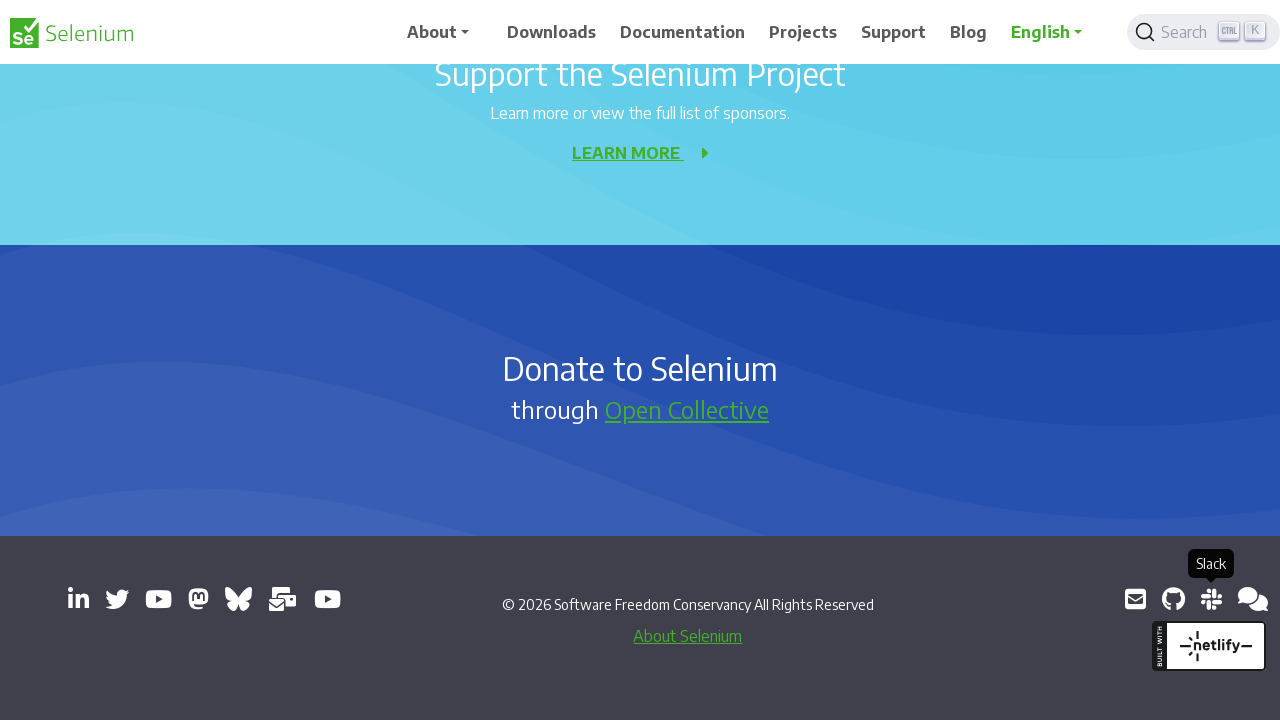

Clicked external link to open in new tab: https://web.libera.chat/#selenium at (1253, 599) on a[target='_blank'] >> nth=12
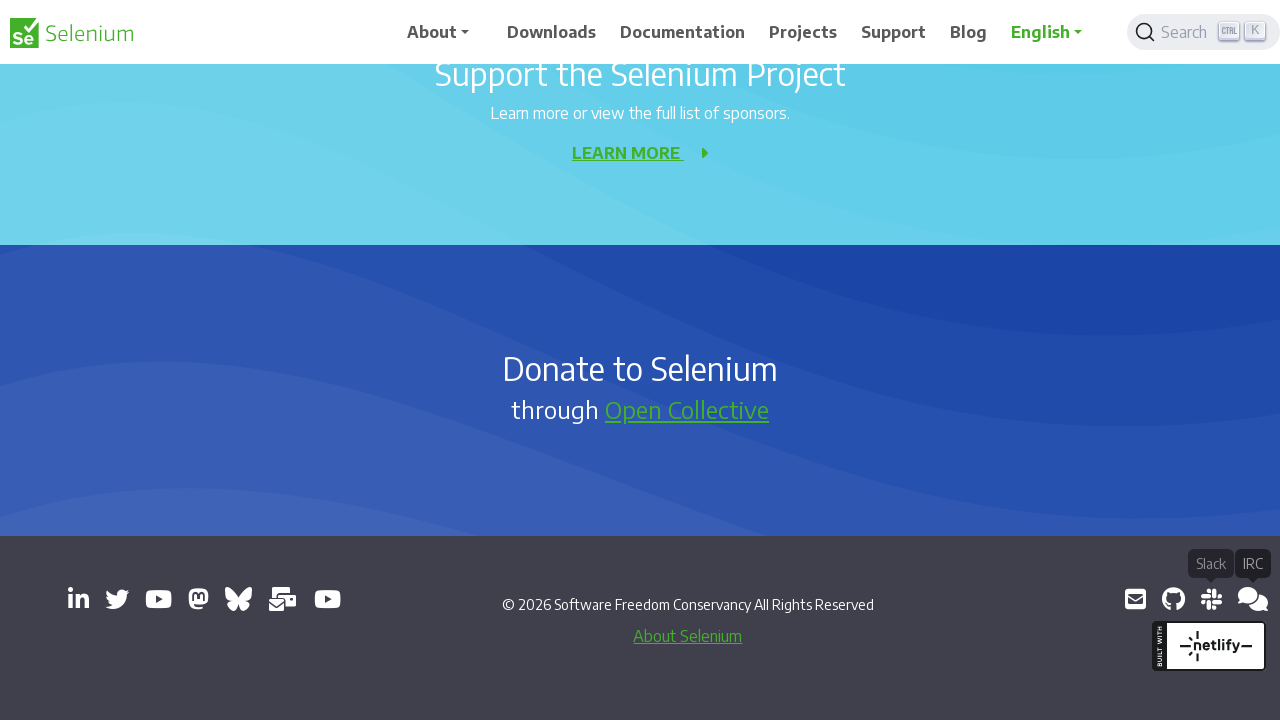

Retrieved href attribute from link: https://groups.google.com/g/selenium-developers
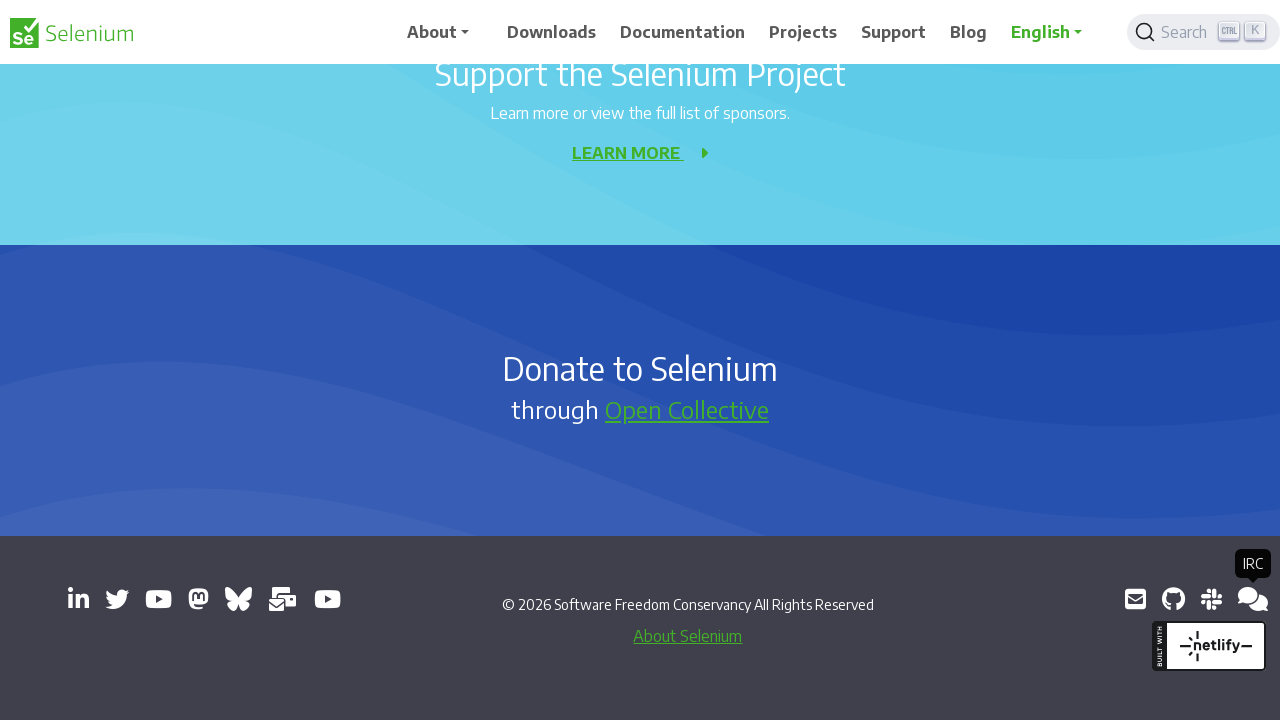

Clicked external link to open in new tab: https://groups.google.com/g/selenium-developers at (1248, 599) on a[target='_blank'] >> nth=13
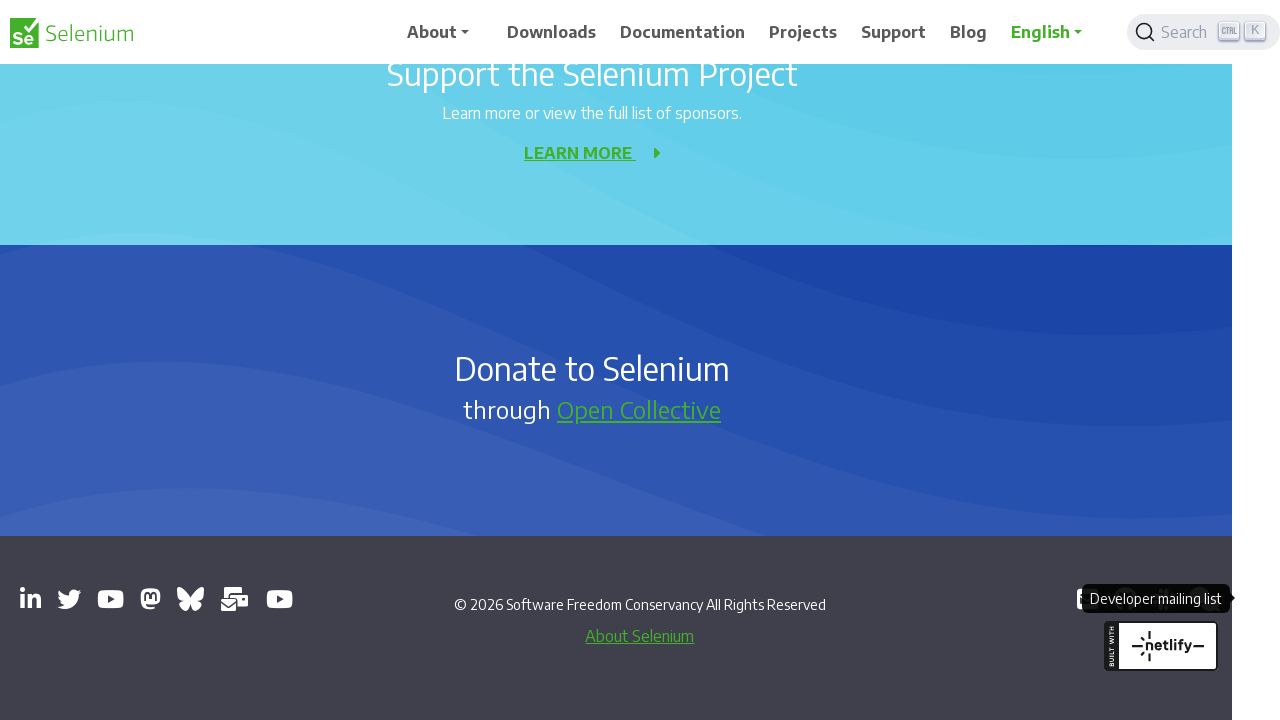

Waited 2 seconds for new tabs to open
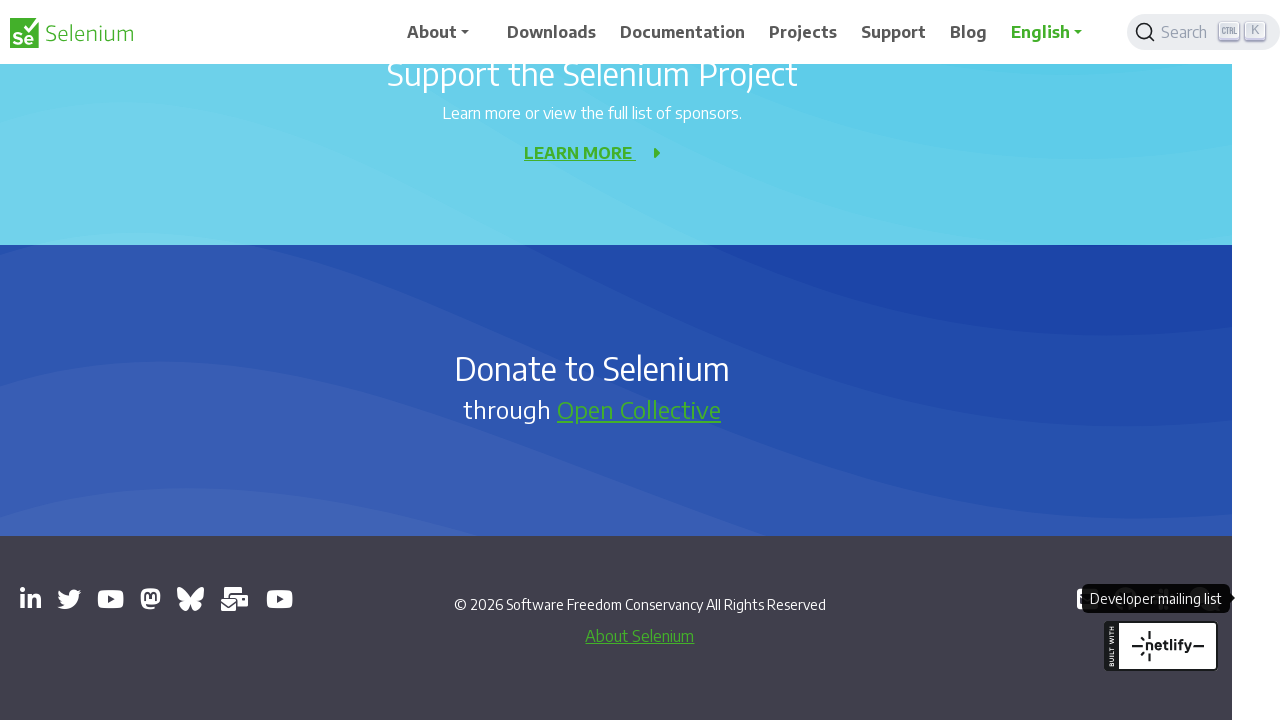

Retrieved all open pages/tabs in context: 14 total
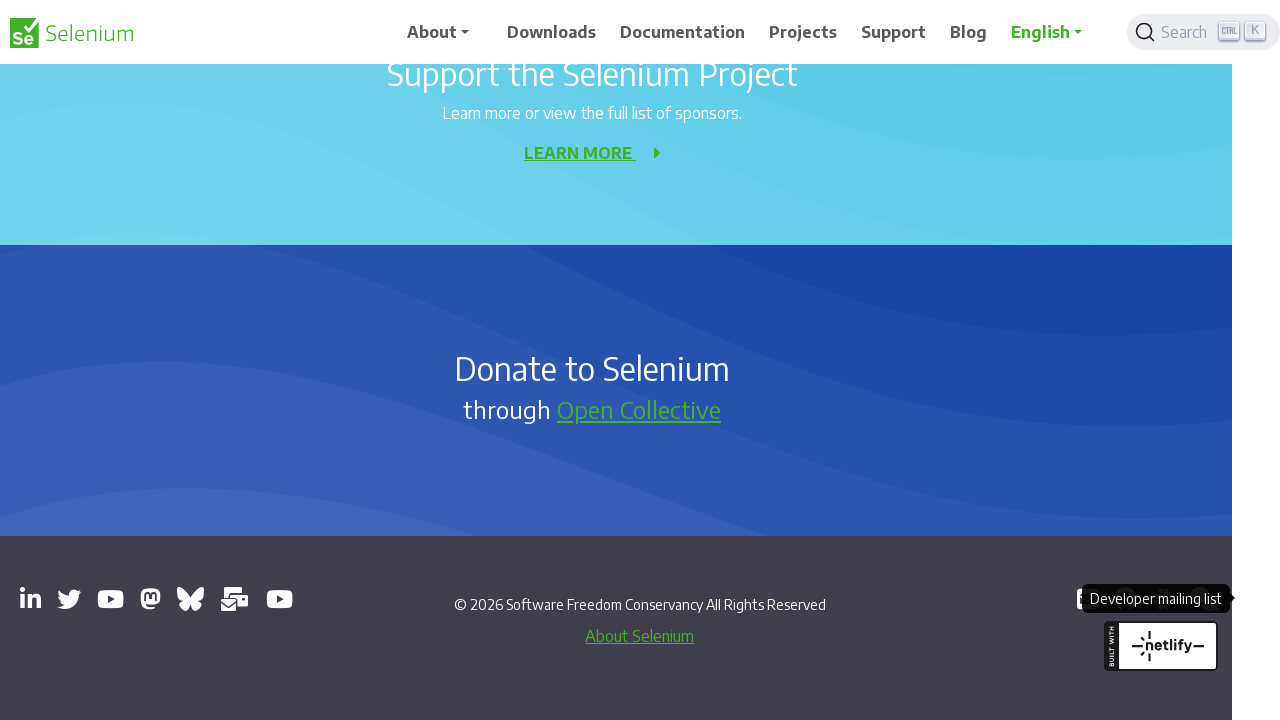

Switched to window with title: Register - SeleniumConf
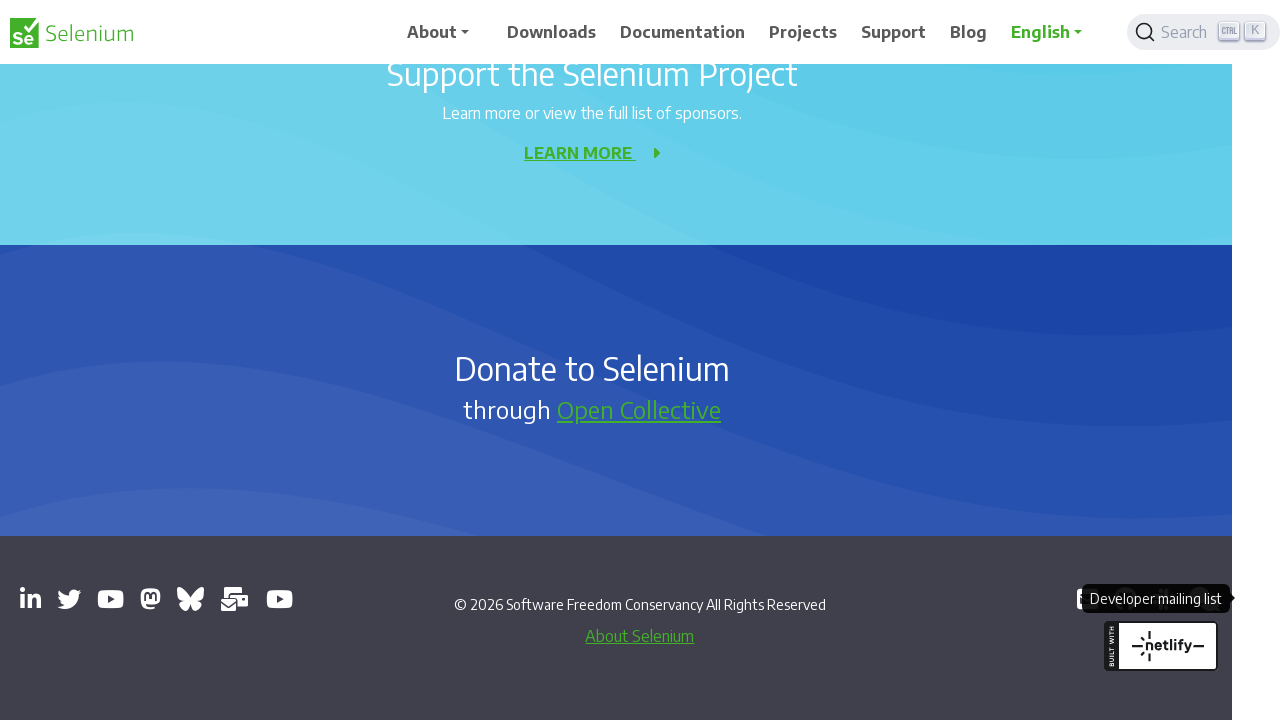

Switched to window with title: 
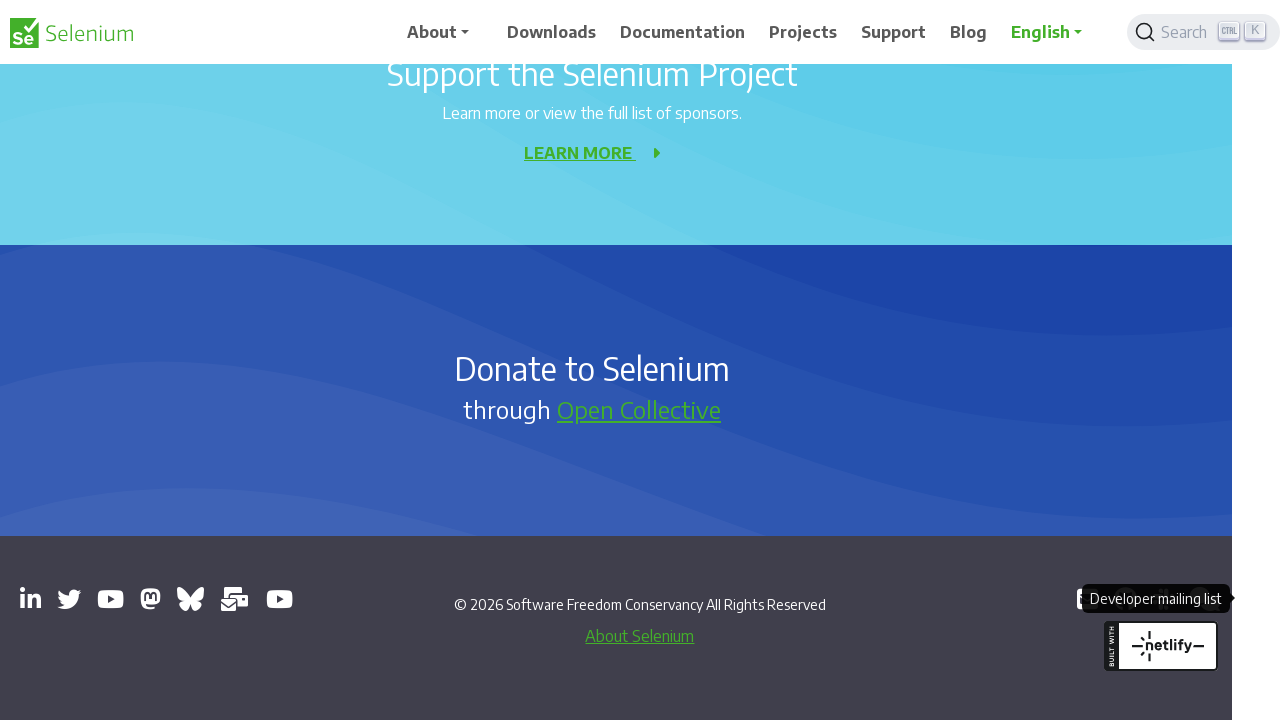

Switched to window with title: 
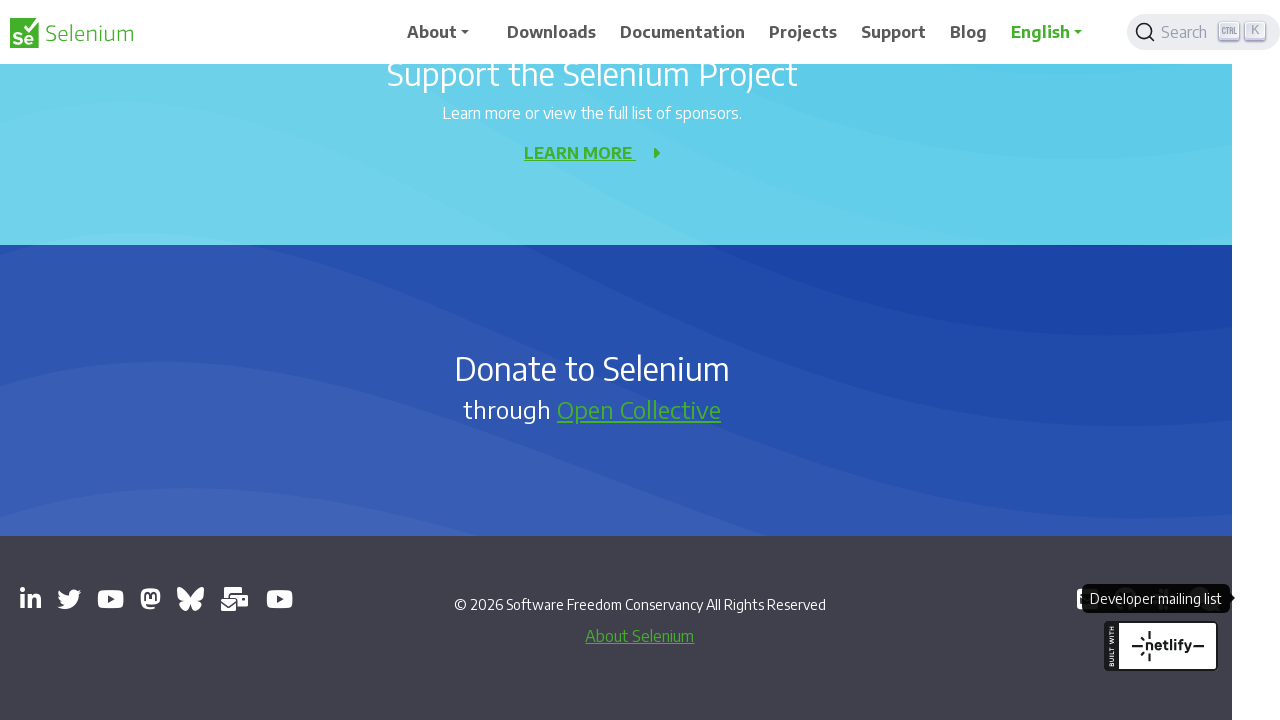

Switched to window with title: 
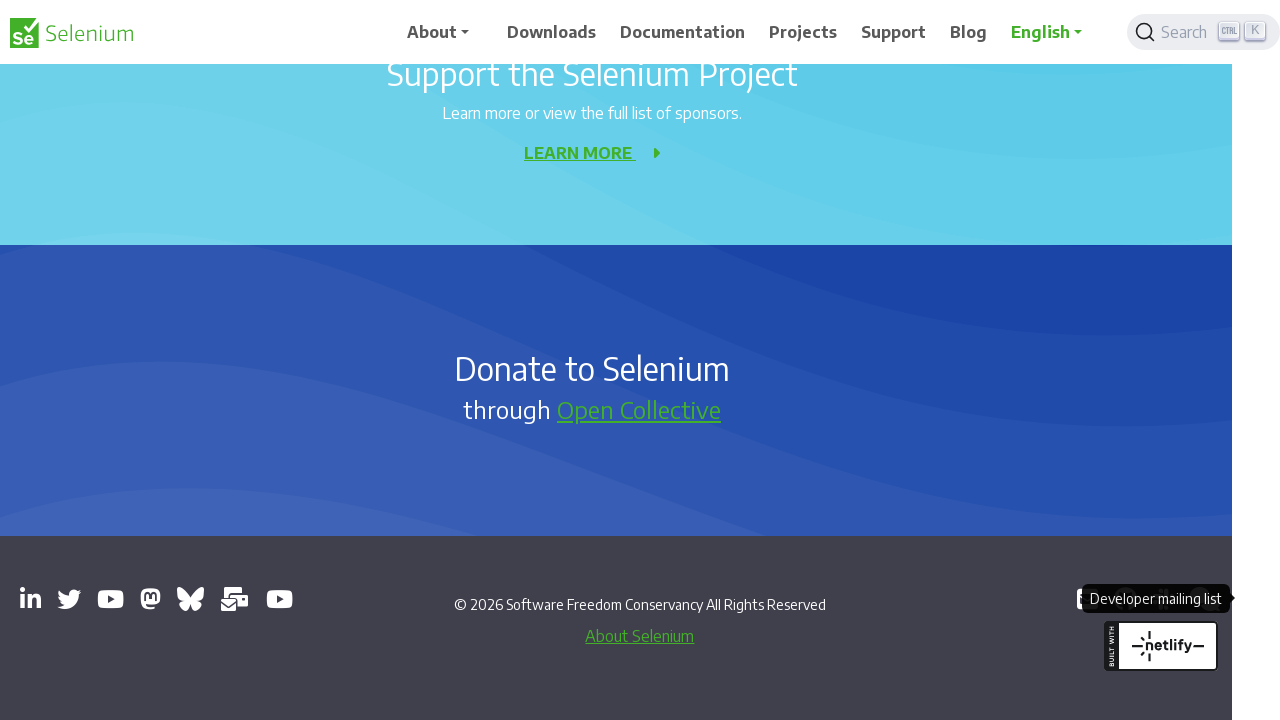

Switched to window with title: SeleniumHQ Project - YouTube
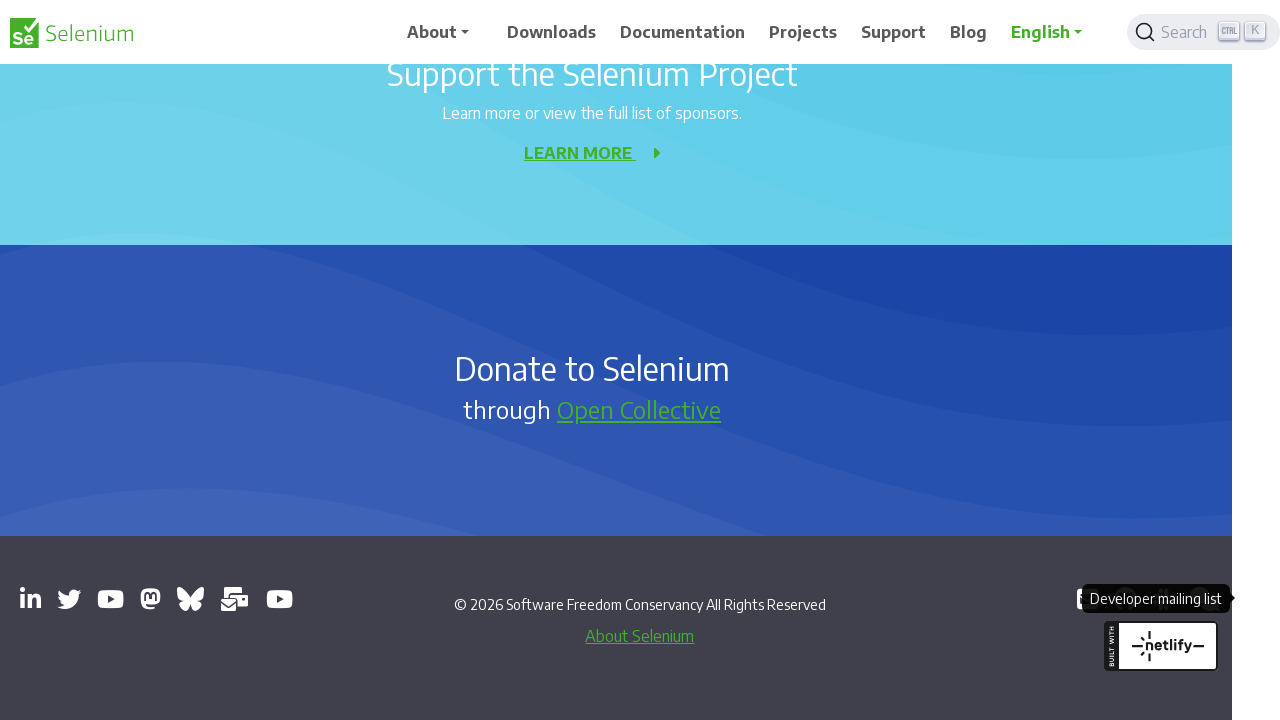

Switched to window with title: Mastodon
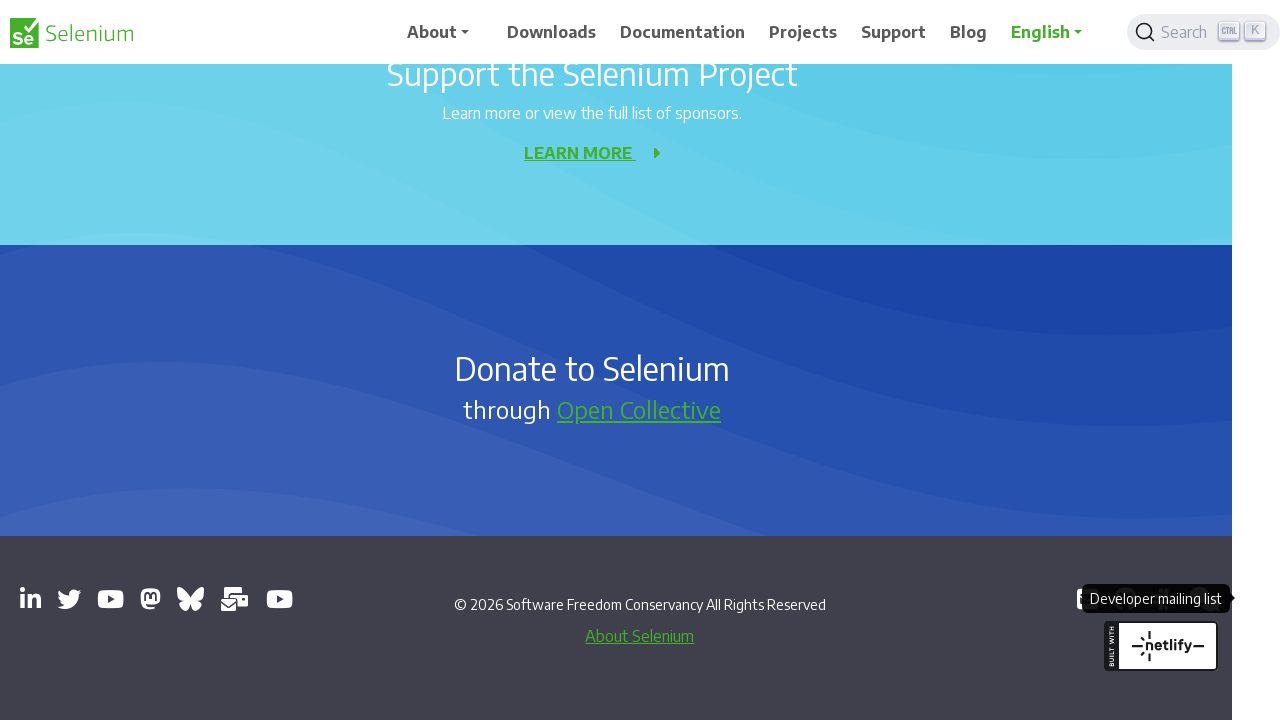

Switched to window with title: SeleniumConf (@seleniumconf.bsky.social) — Bluesky
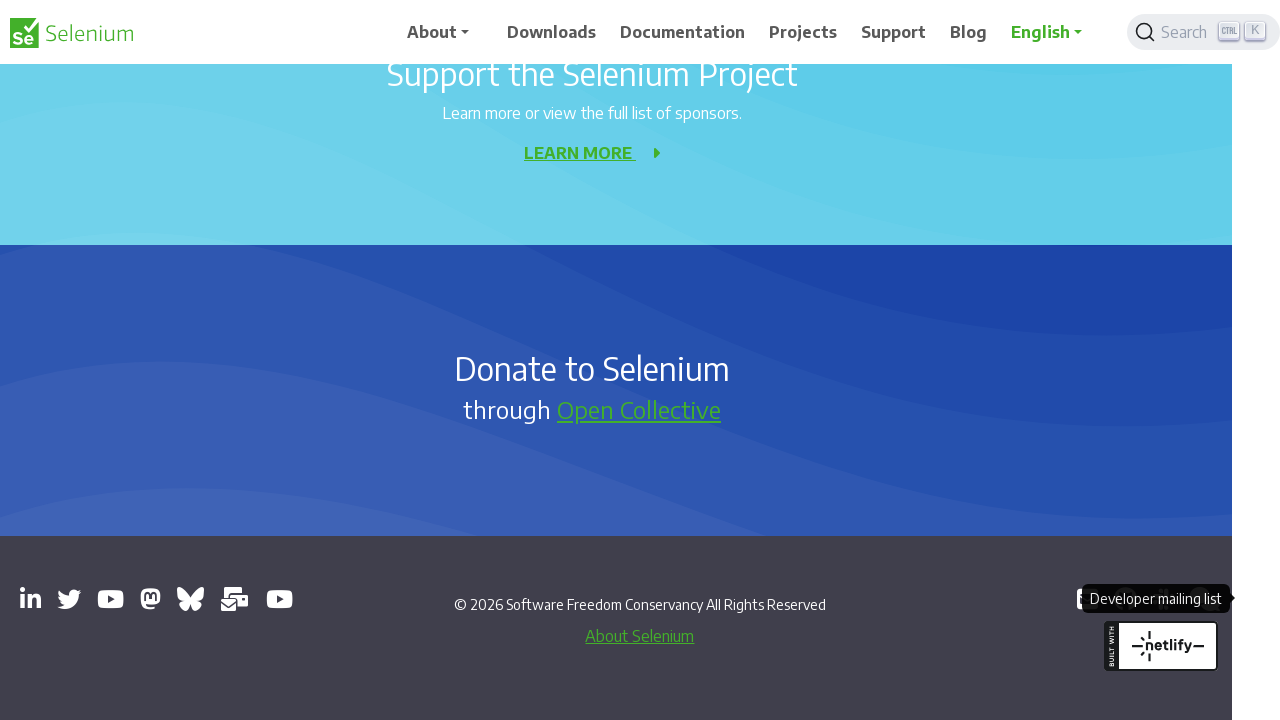

Switched to window with title: Selenium Users - Google Groups
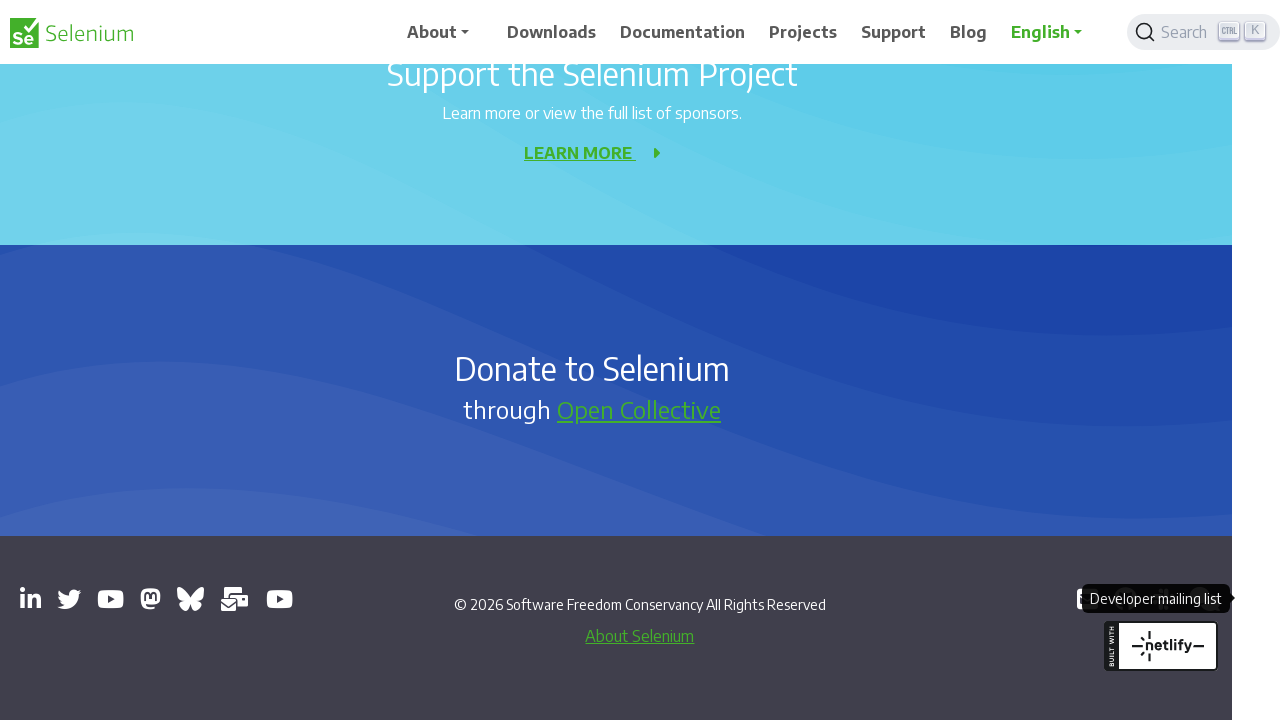

Switched to window with title: Selenium Conference - YouTube
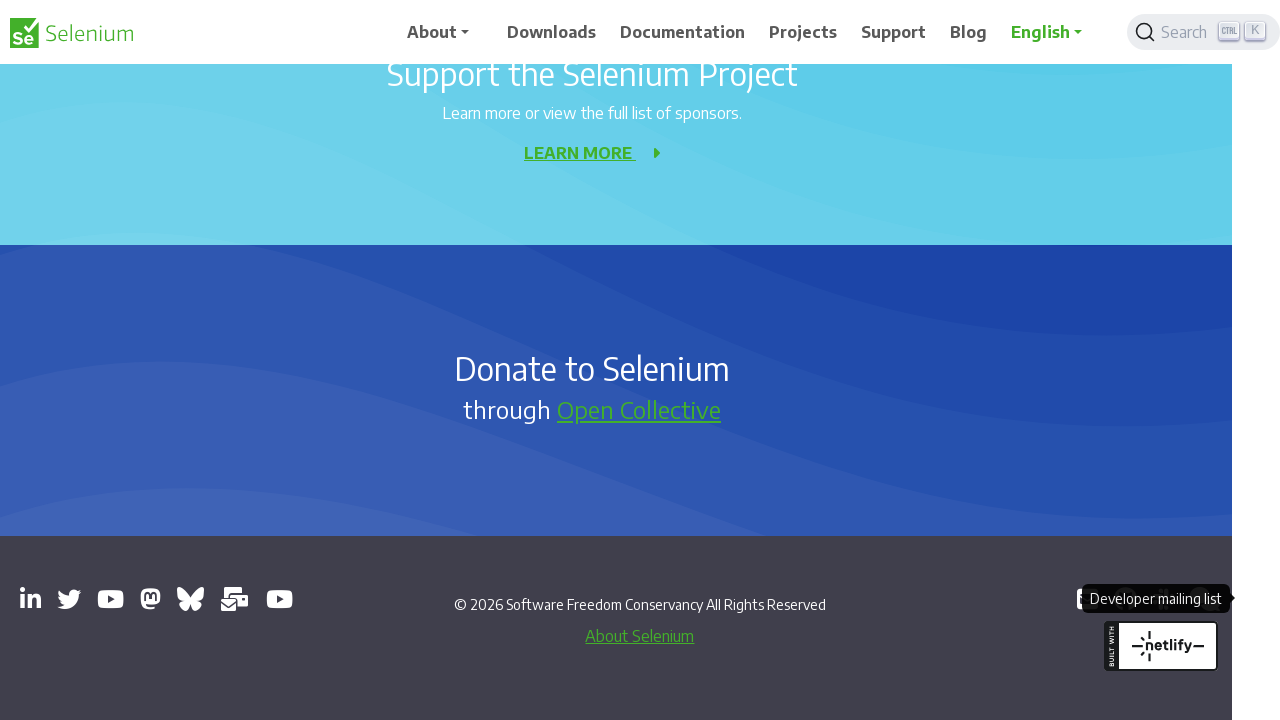

Switched to window with title: GitHub - SeleniumHQ/selenium: A browser automation framework and ecosystem.
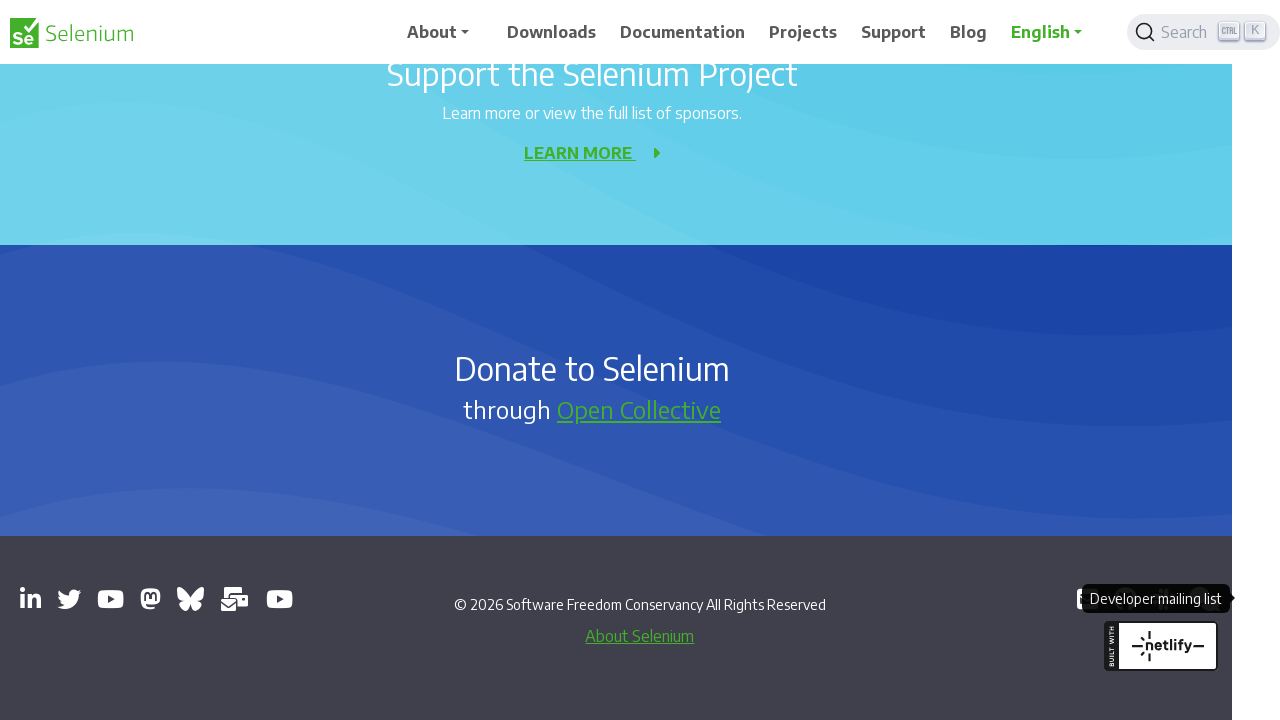

Switched to window with title: 
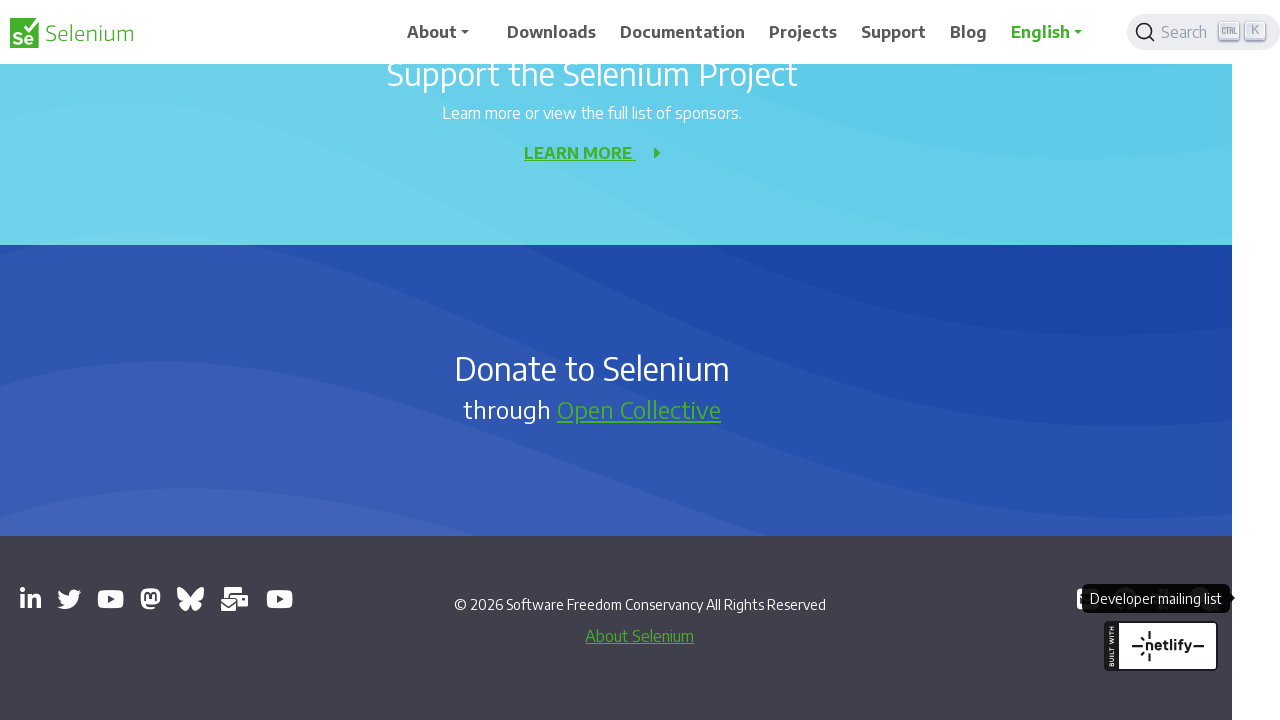

Switched to window with title: Libera.Chat
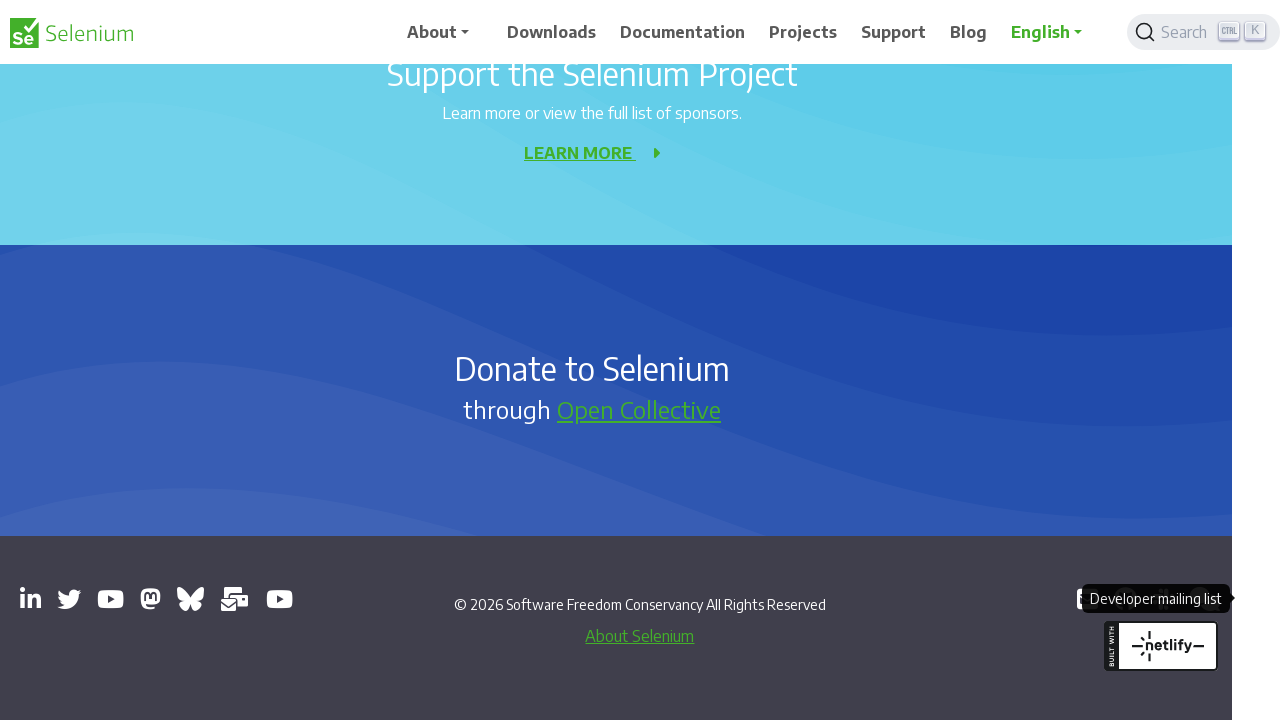

Switched to window with title: Selenium Developers - Google Groups
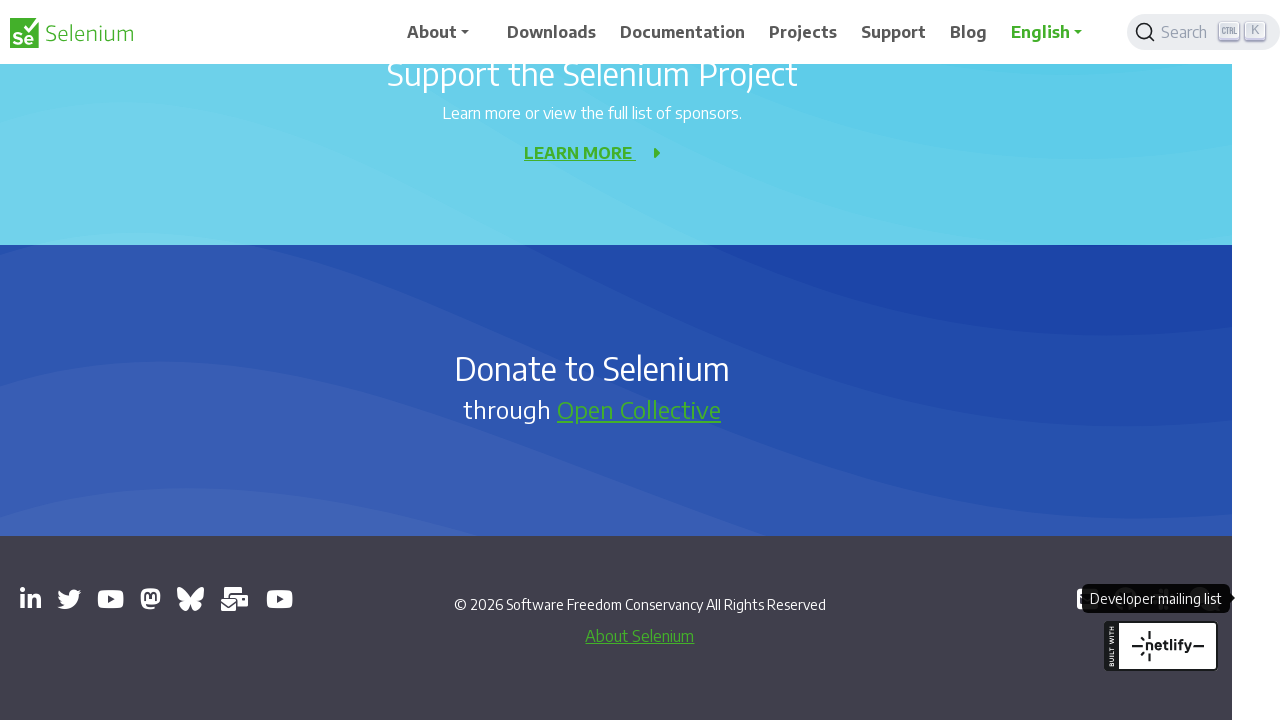

Waited 3 seconds before test completion
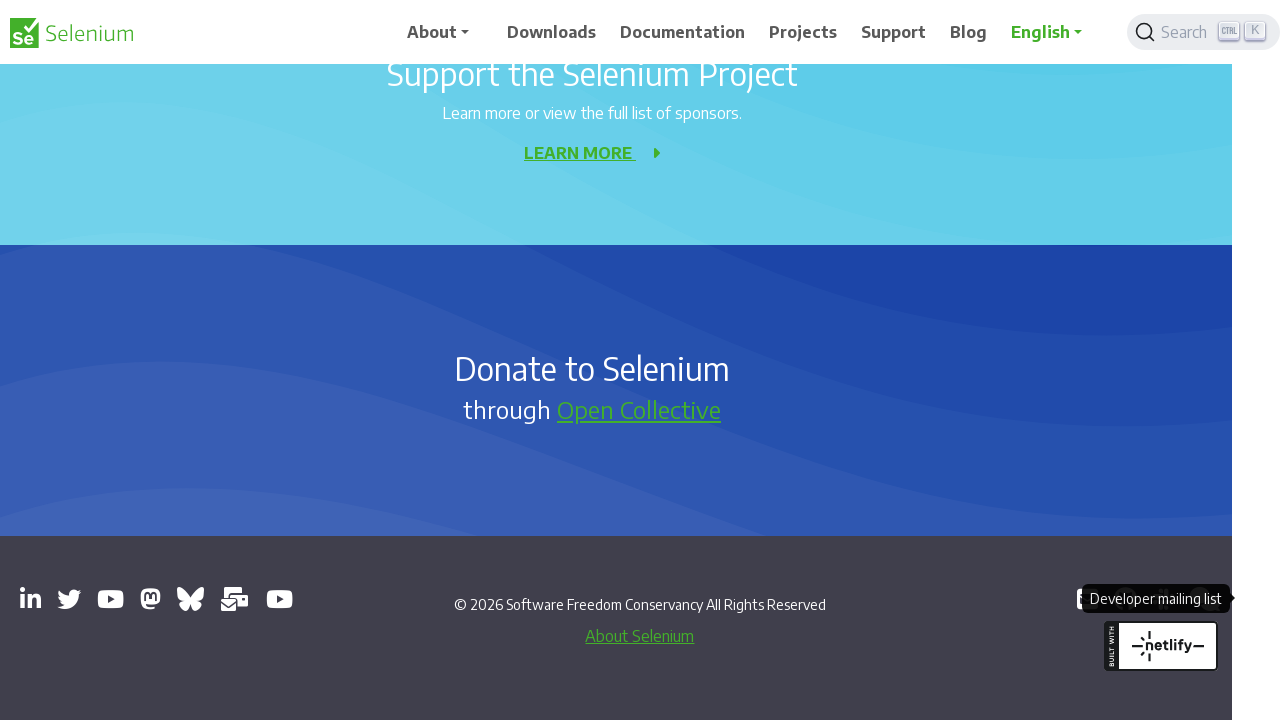

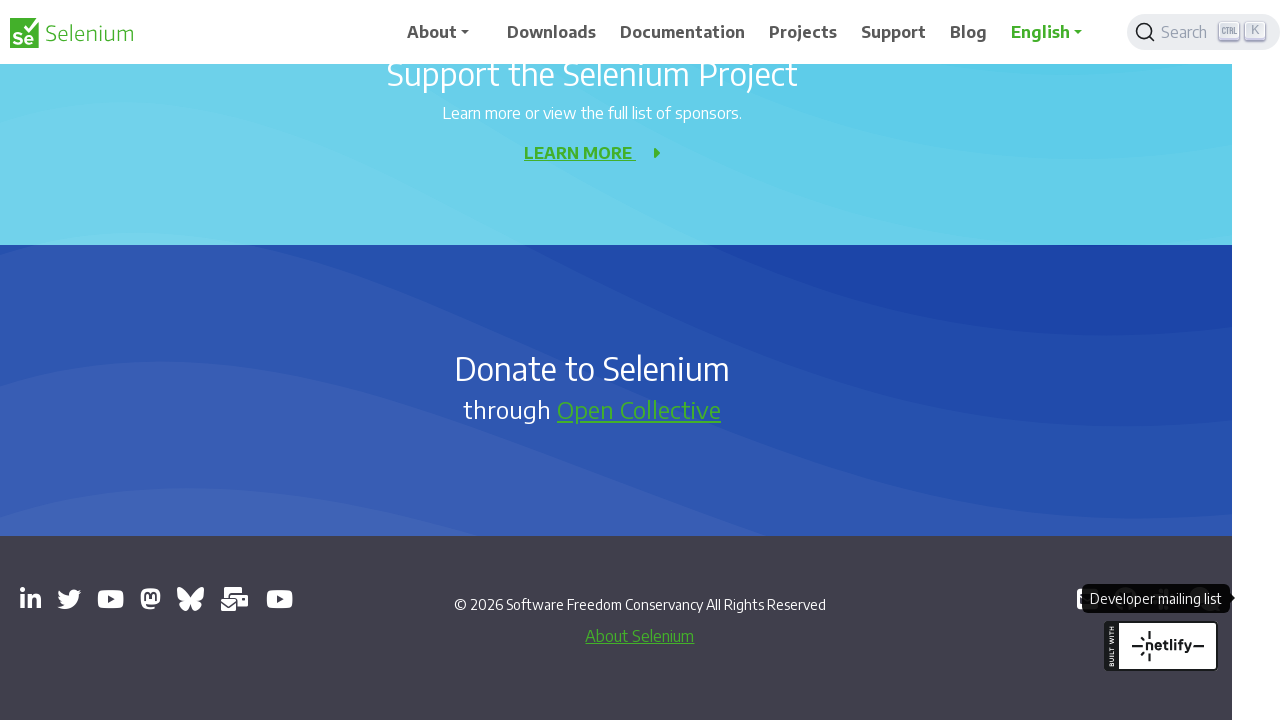